Plays the sequence memory test by watching and repeating sequences of highlighted squares for 5 rounds

Starting URL: https://humanbenchmark.com/tests/sequence

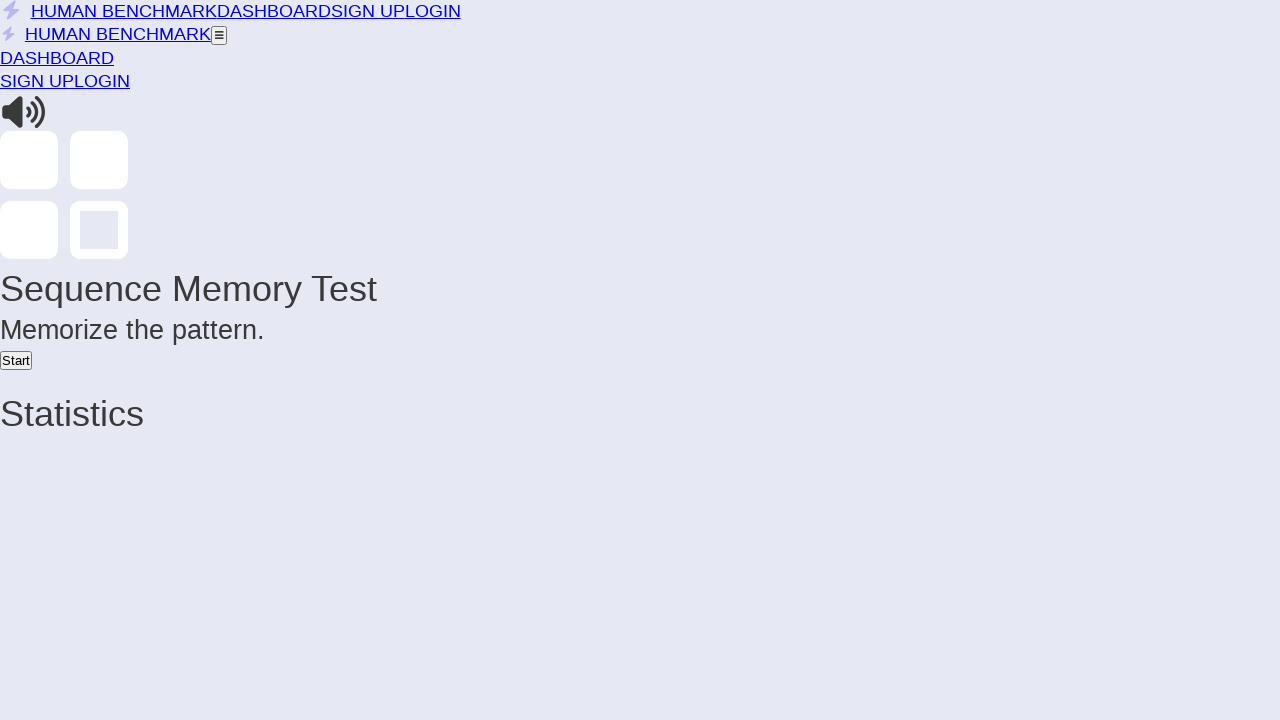

Waited 2 seconds for page to load
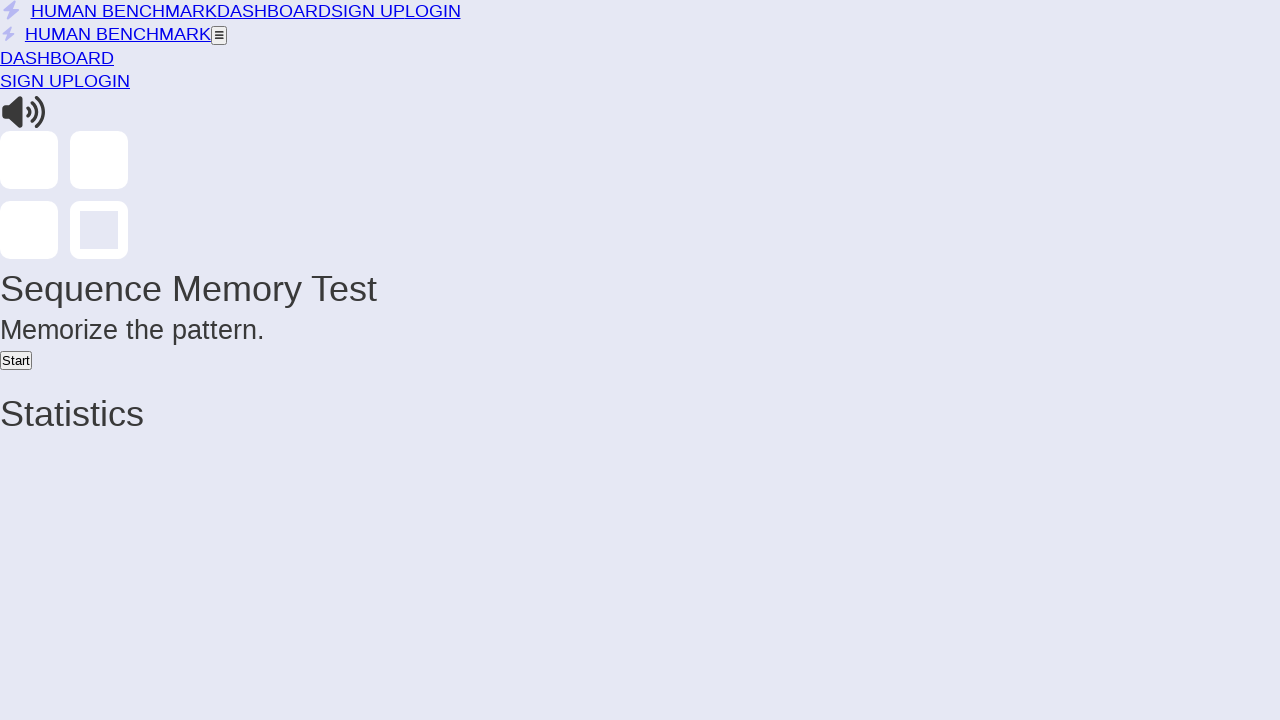

Clicked Start button at (16, 360) on button:has-text('Start')
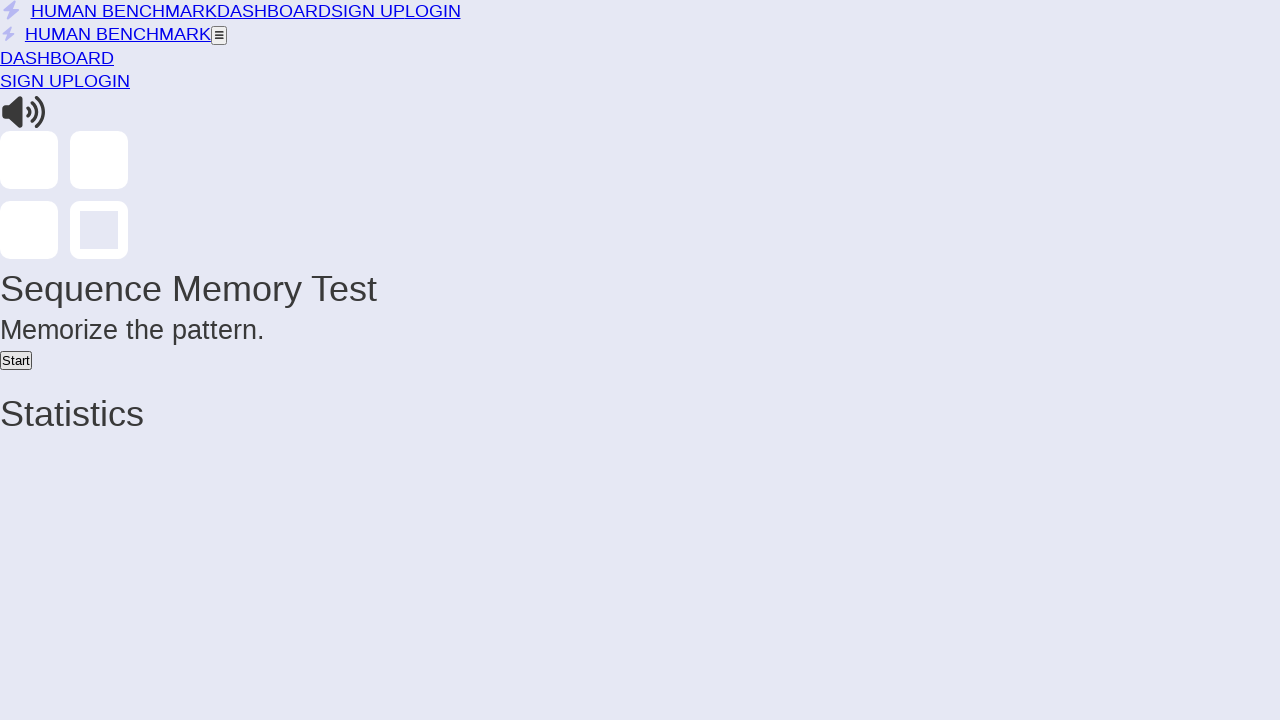

Round 1, Move 1: Active square appeared
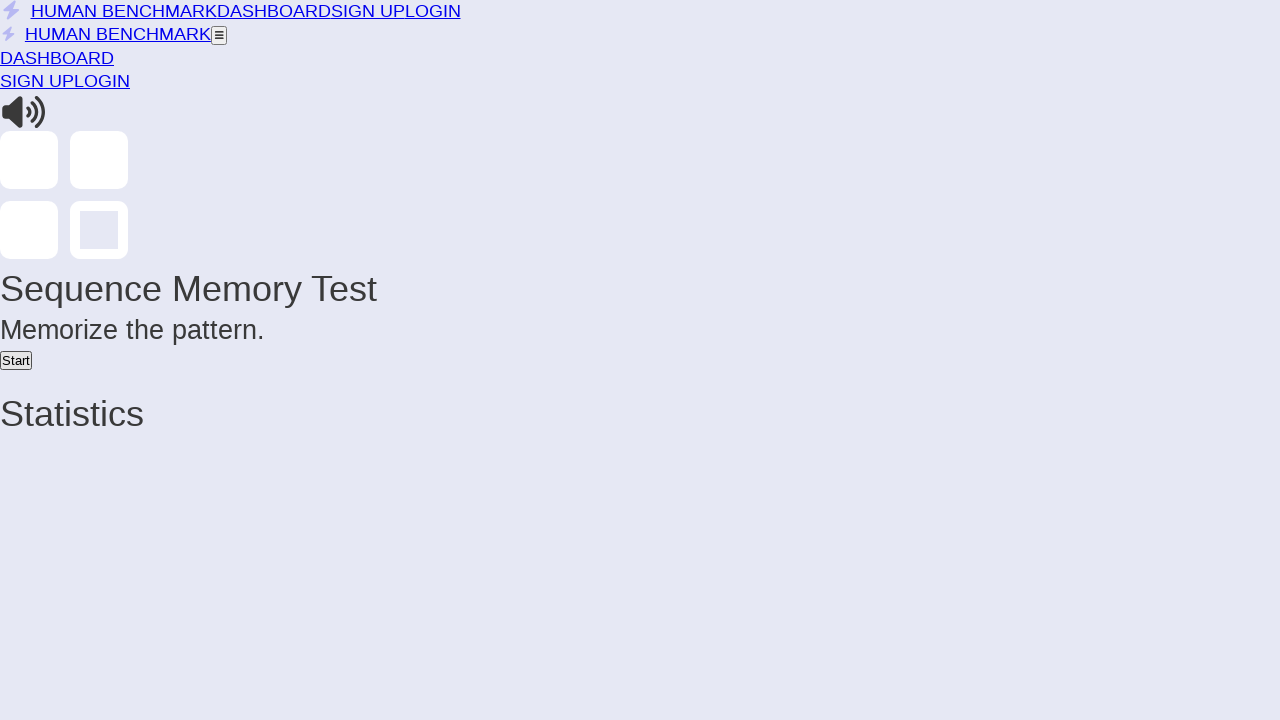

Round 1, Move 1: Waited 600ms for animation
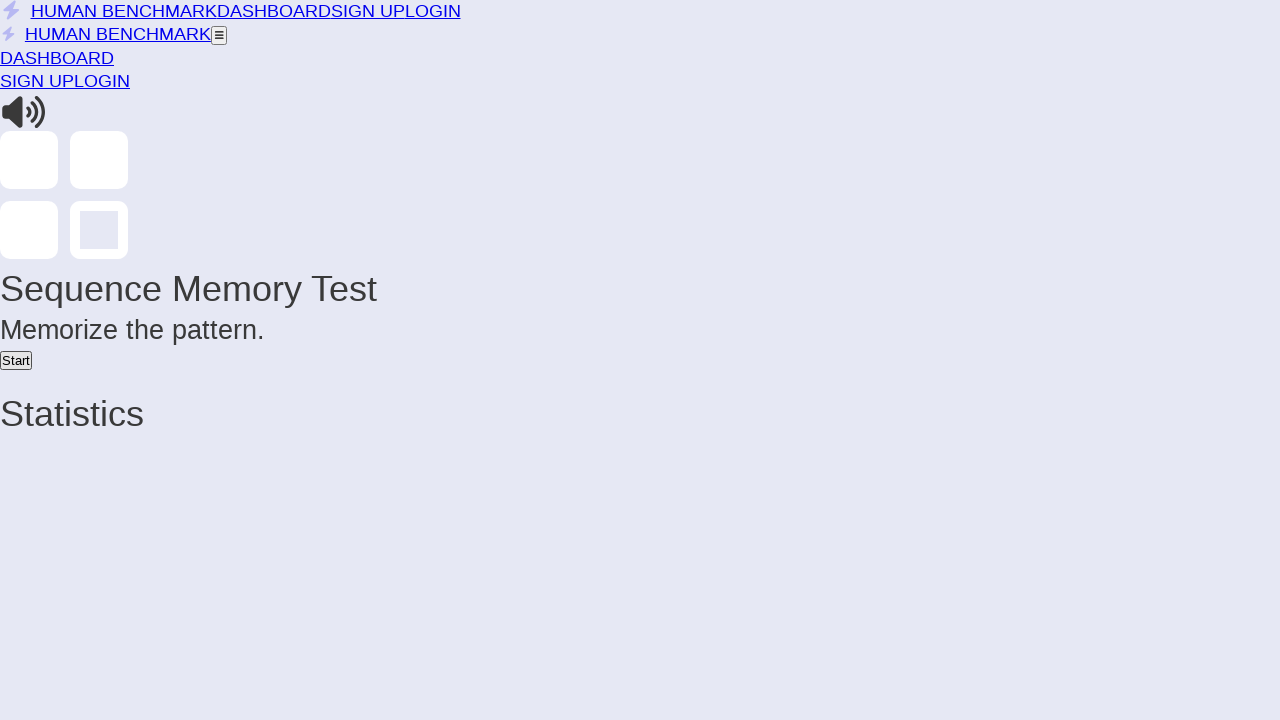

Round 1: Waited 750ms for input phase
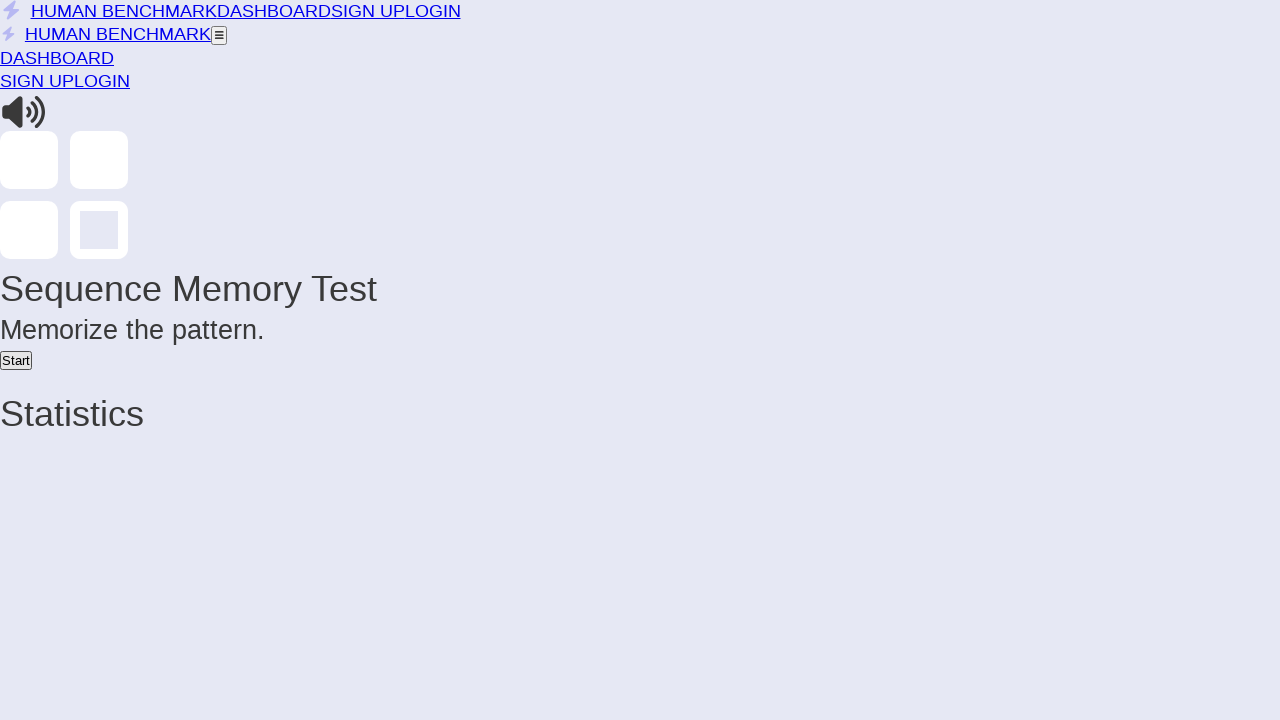

Round 2, Move 1: Active square appeared
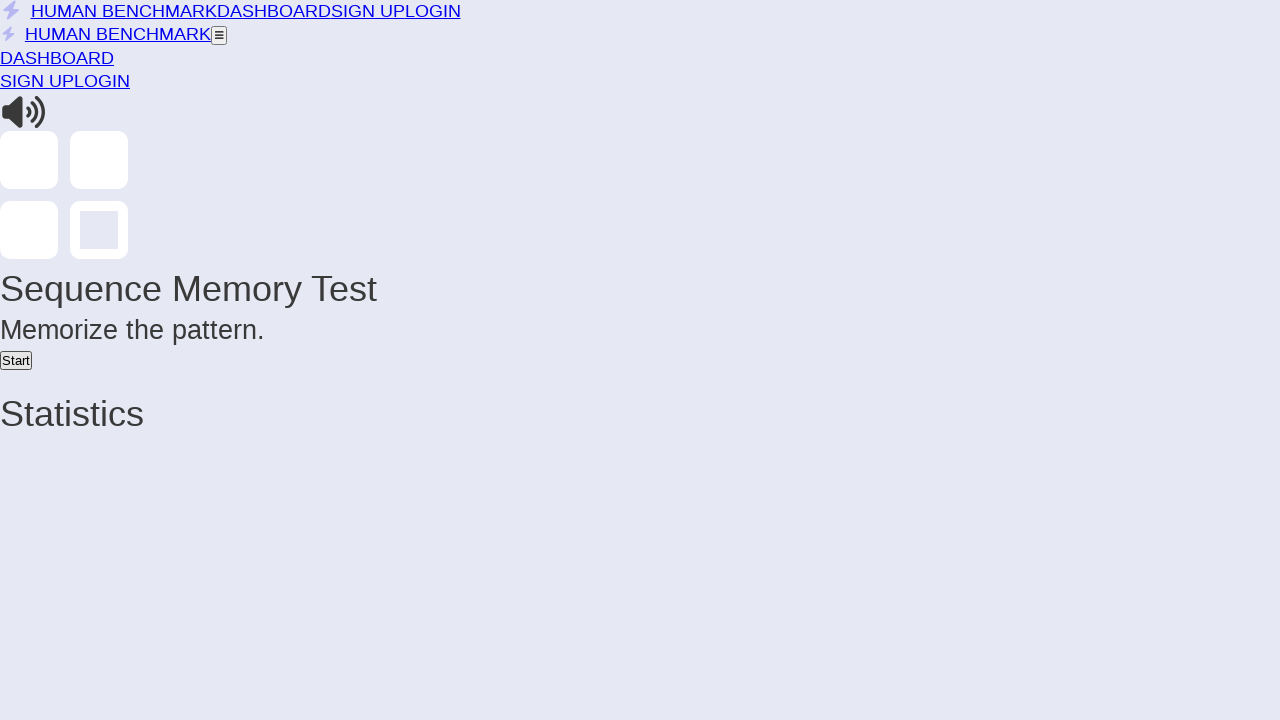

Round 2, Move 1: Waited 600ms for animation
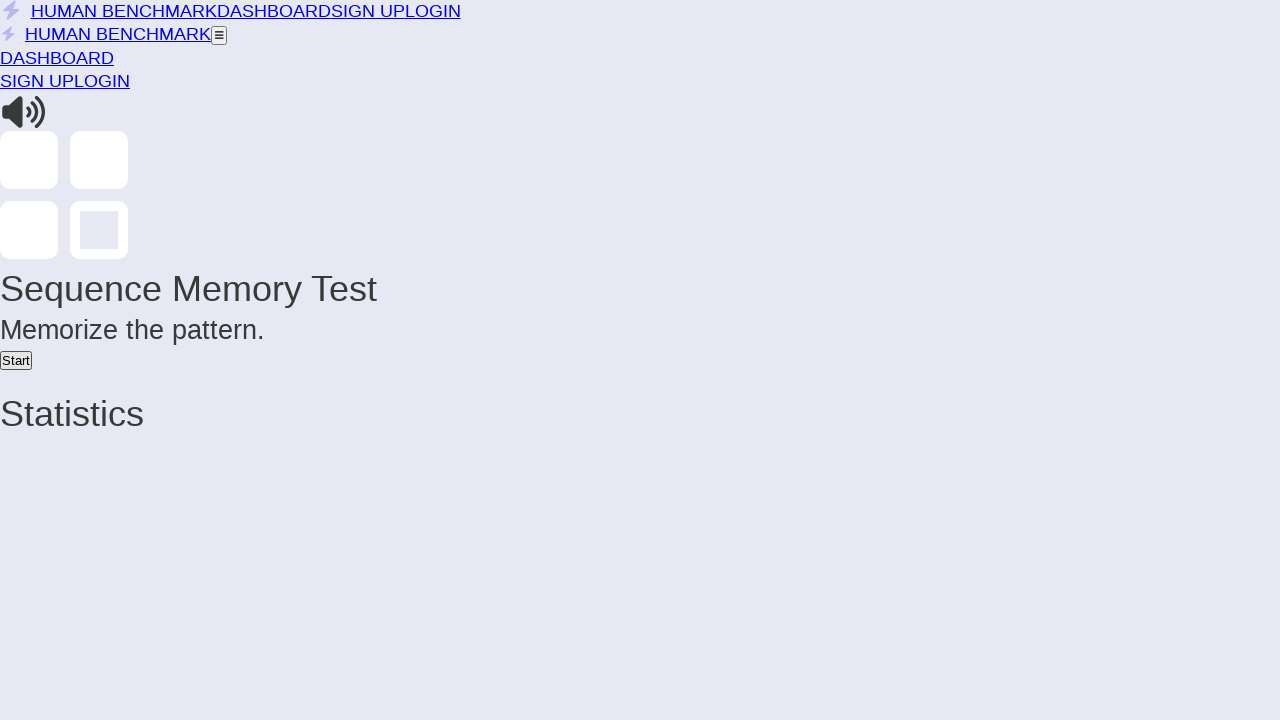

Round 2, Move 2: Active square appeared
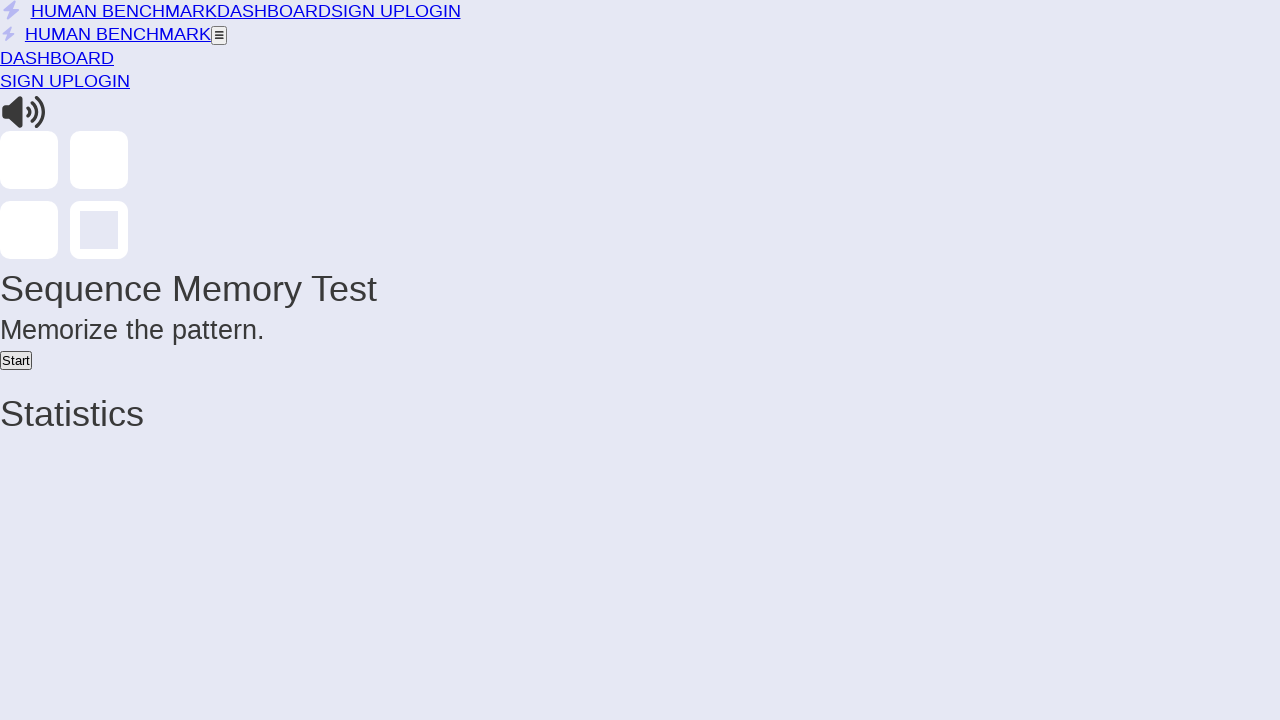

Round 2, Move 2: Waited 600ms for animation
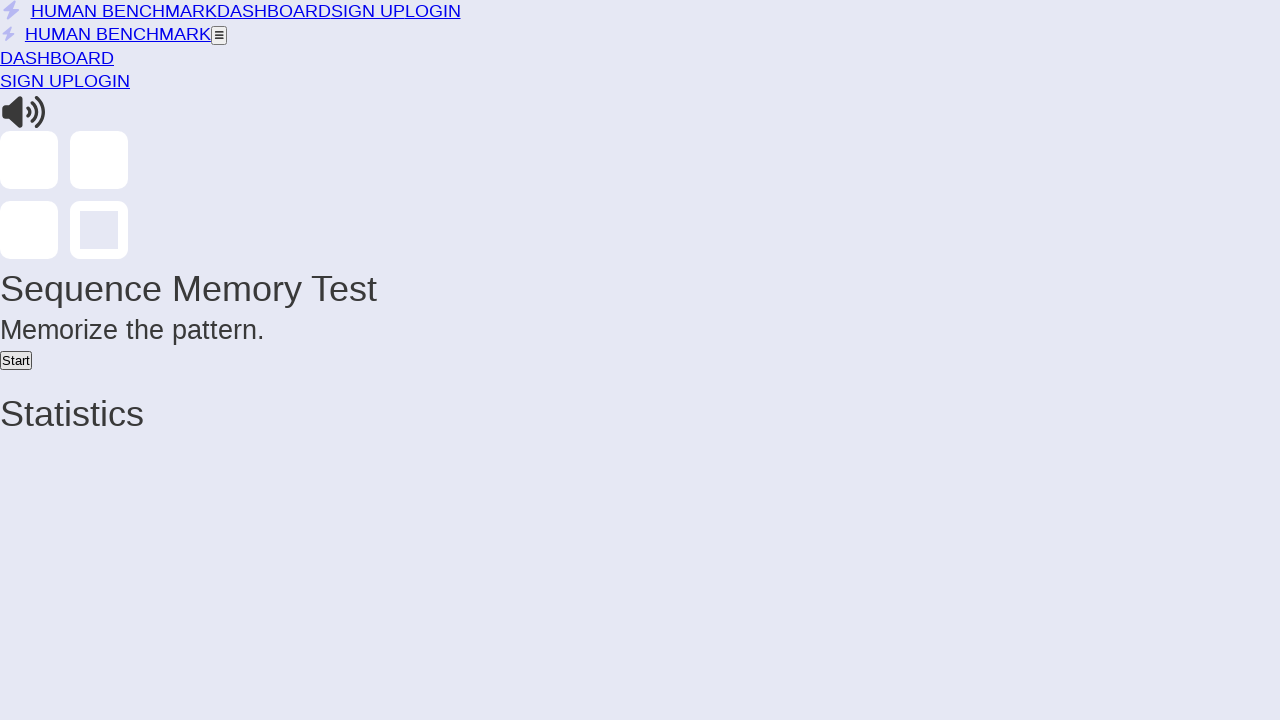

Round 2: Waited 750ms for input phase
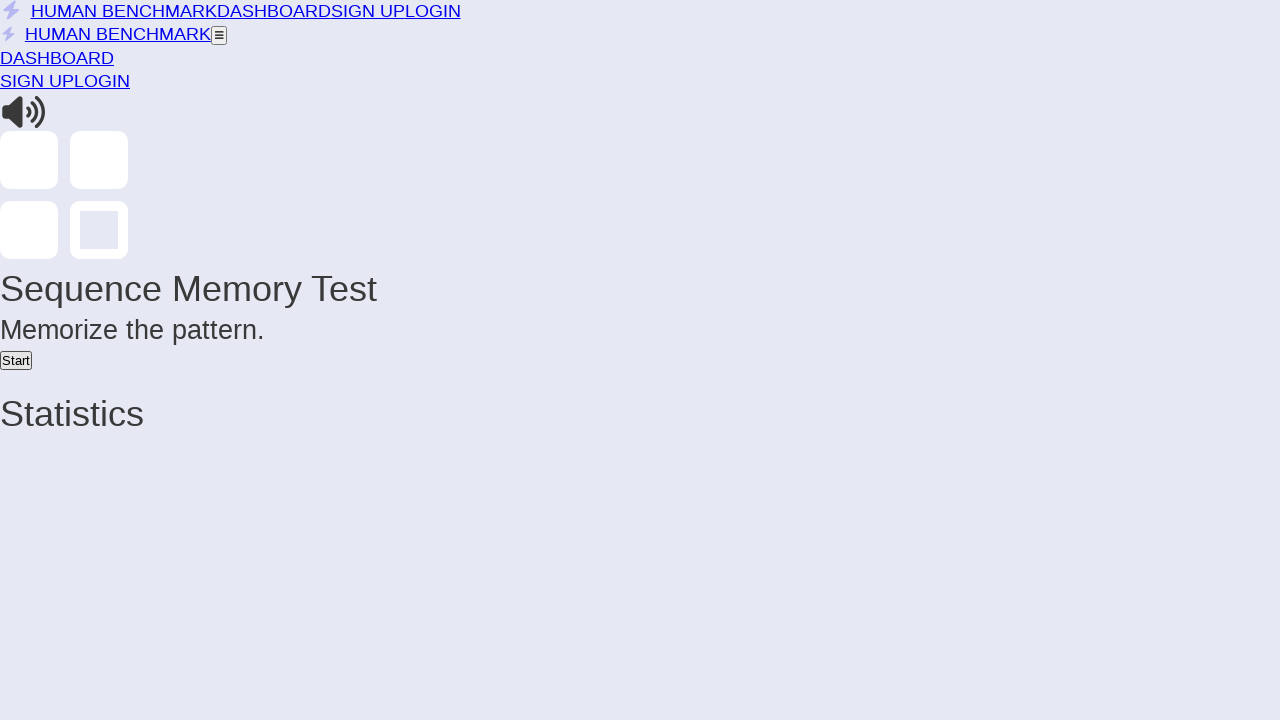

Round 3, Move 1: Active square appeared
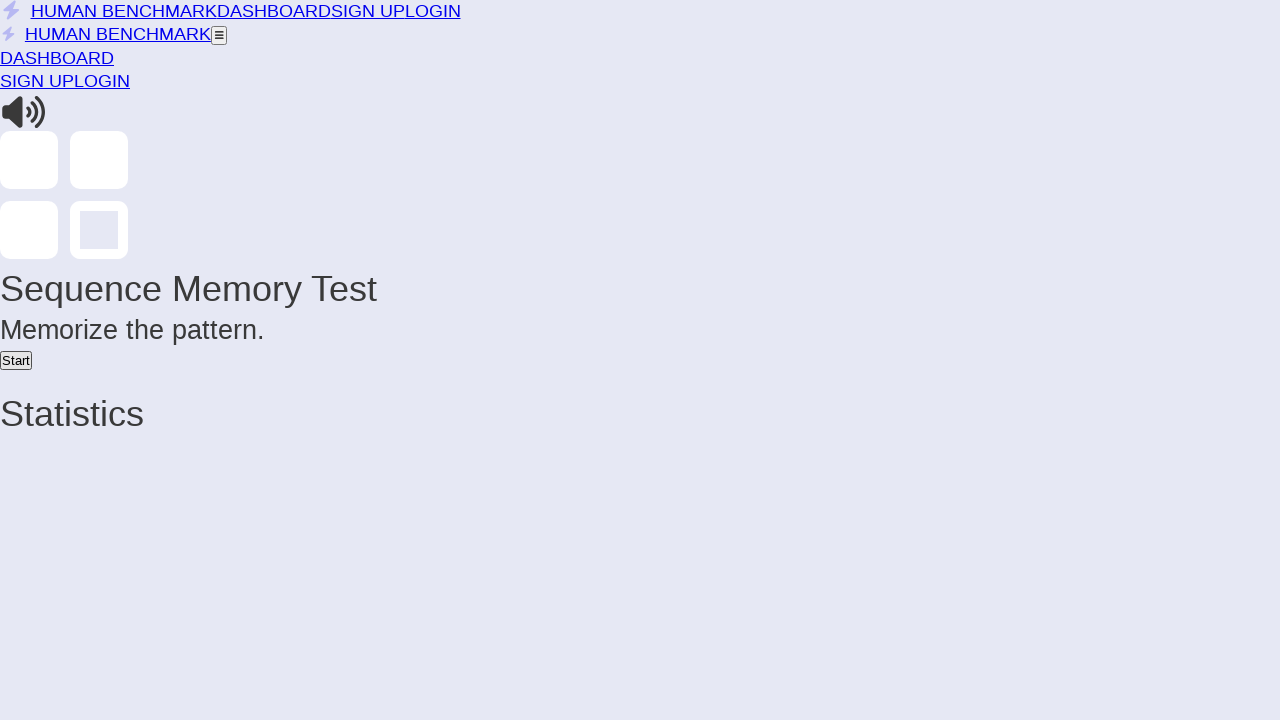

Round 3, Move 1: Waited 600ms for animation
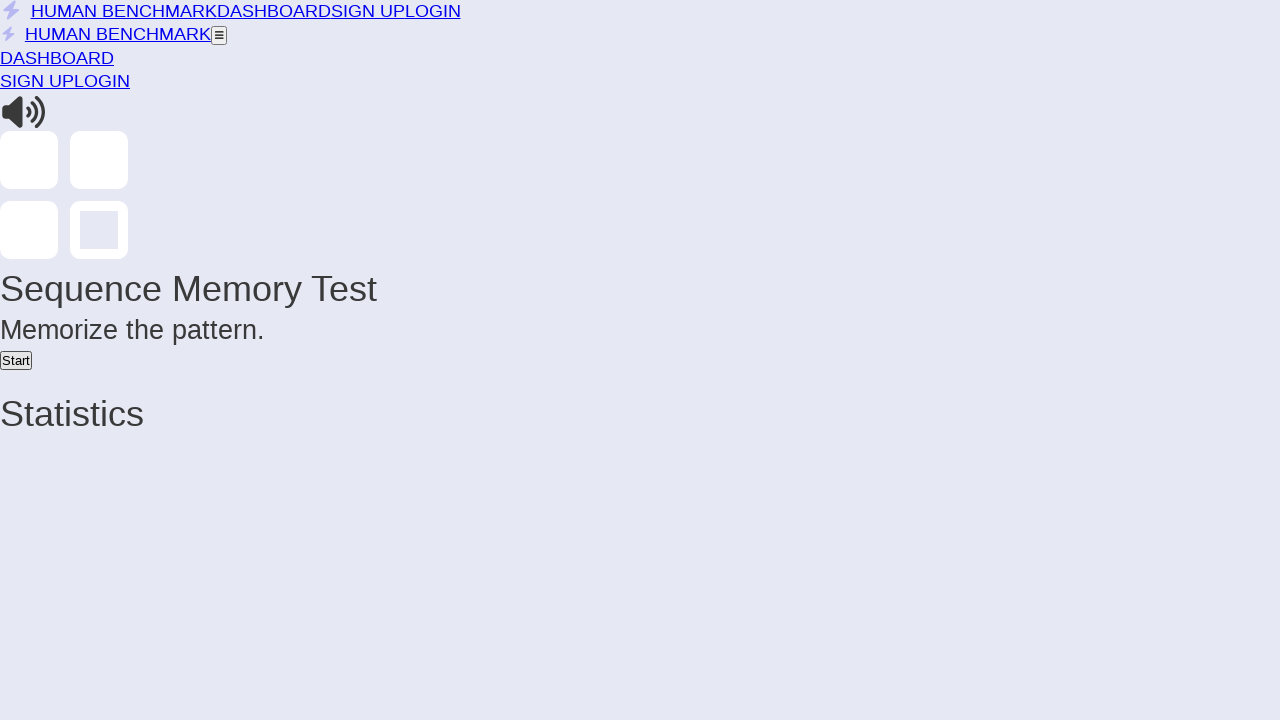

Round 3, Move 2: Active square appeared
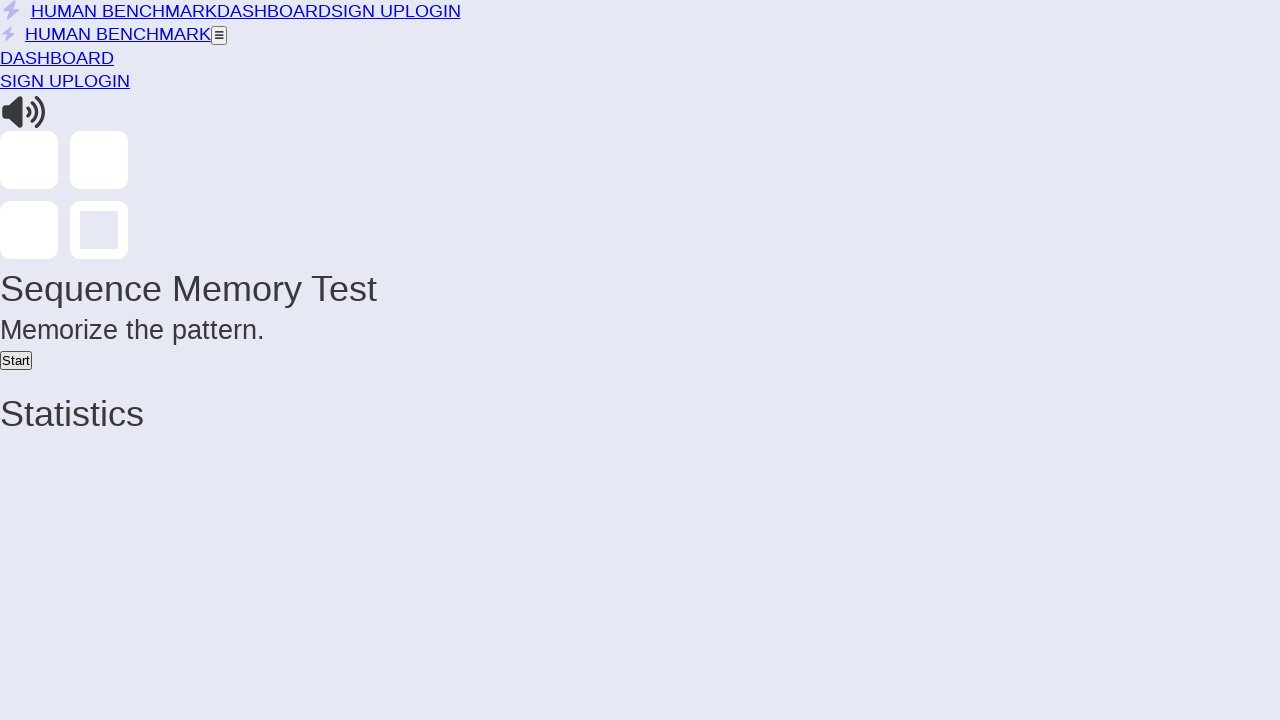

Round 3, Move 2: Waited 600ms for animation
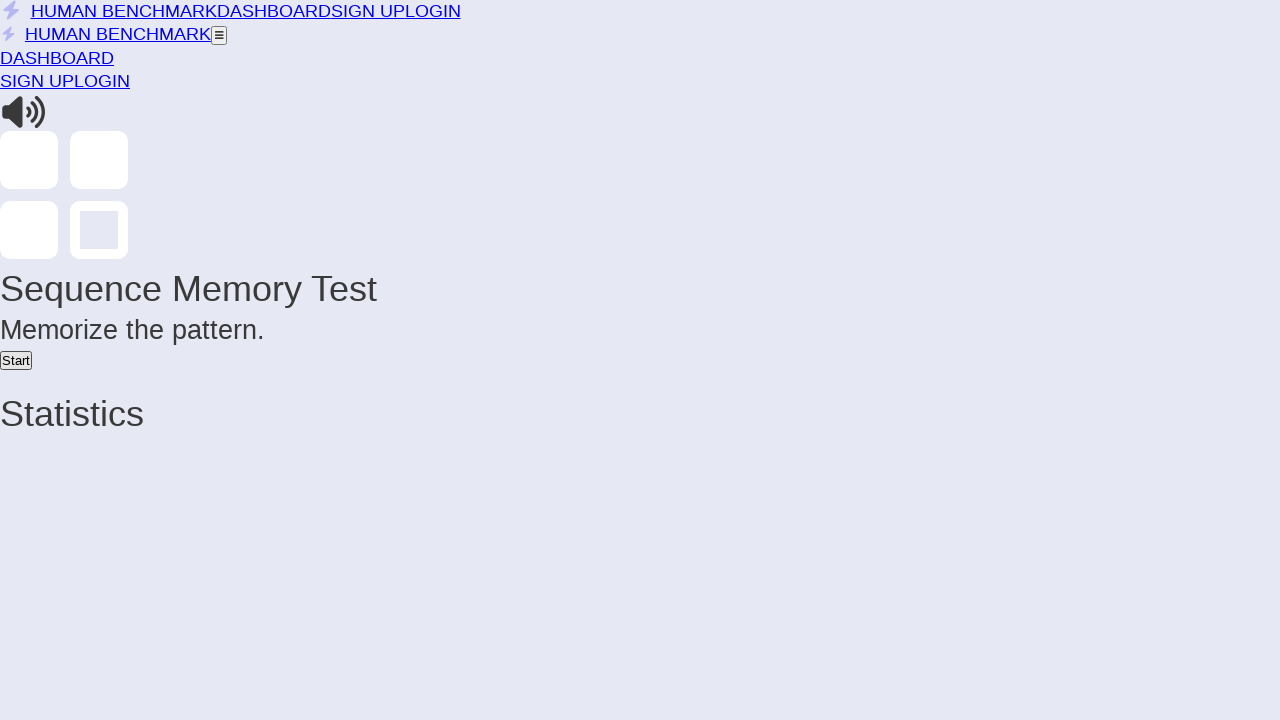

Round 3, Move 3: Active square appeared
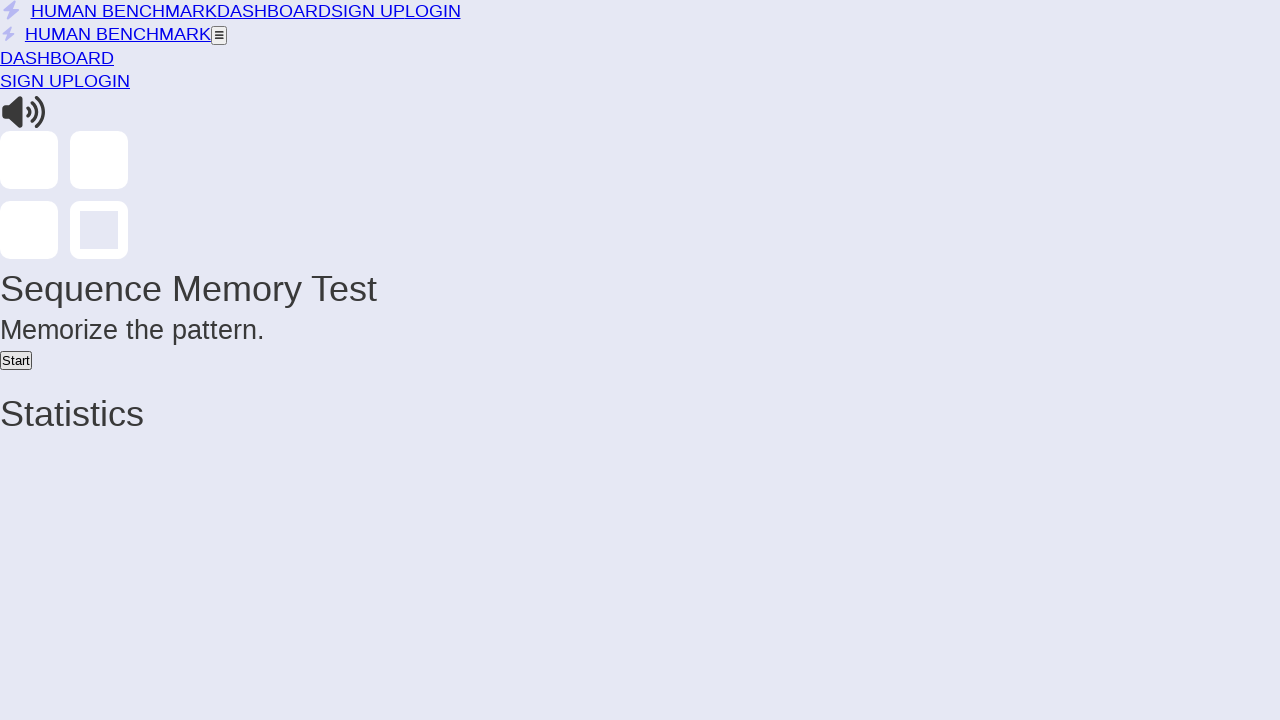

Round 3, Move 3: Waited 600ms for animation
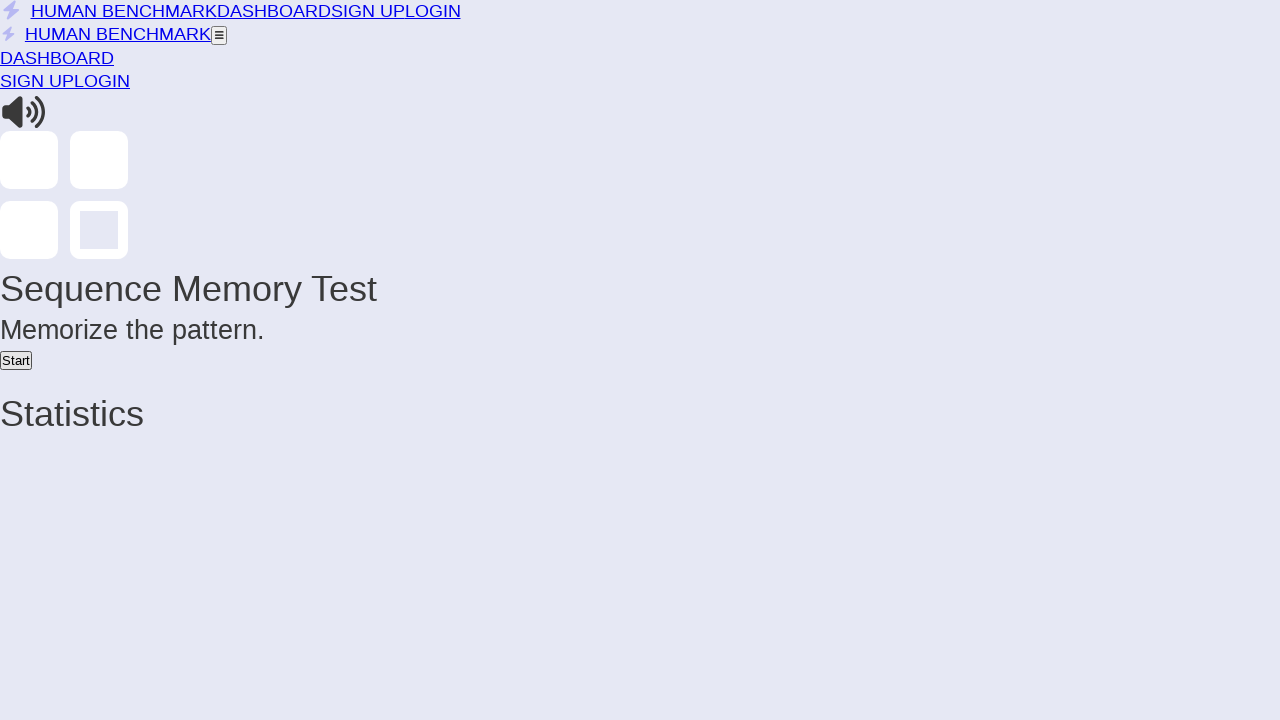

Round 3: Waited 750ms for input phase
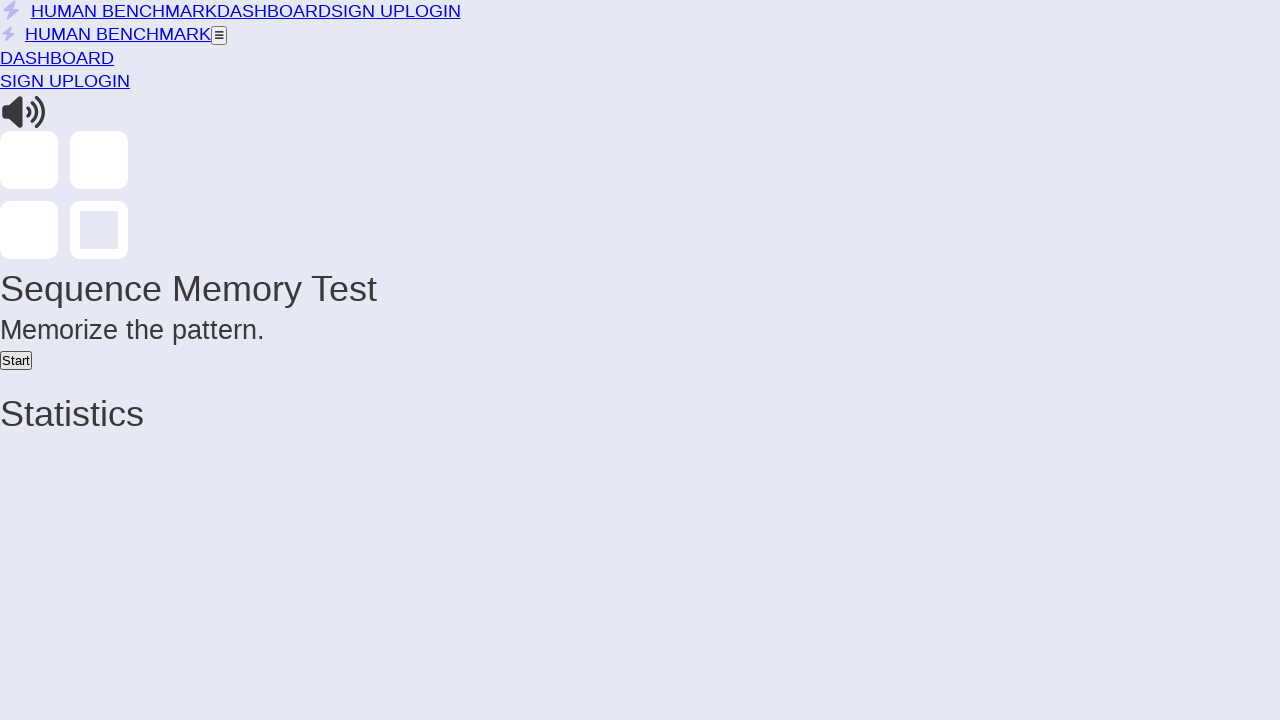

Round 4, Move 1: Active square appeared
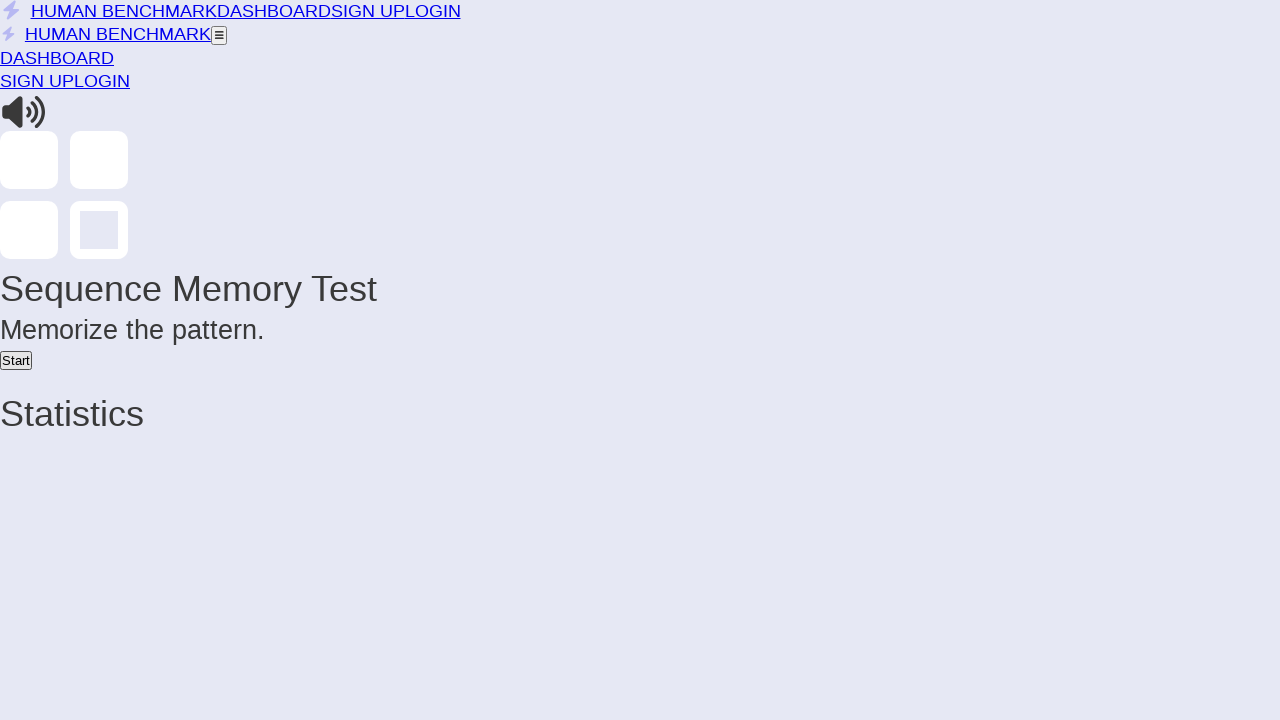

Round 4, Move 1: Waited 600ms for animation
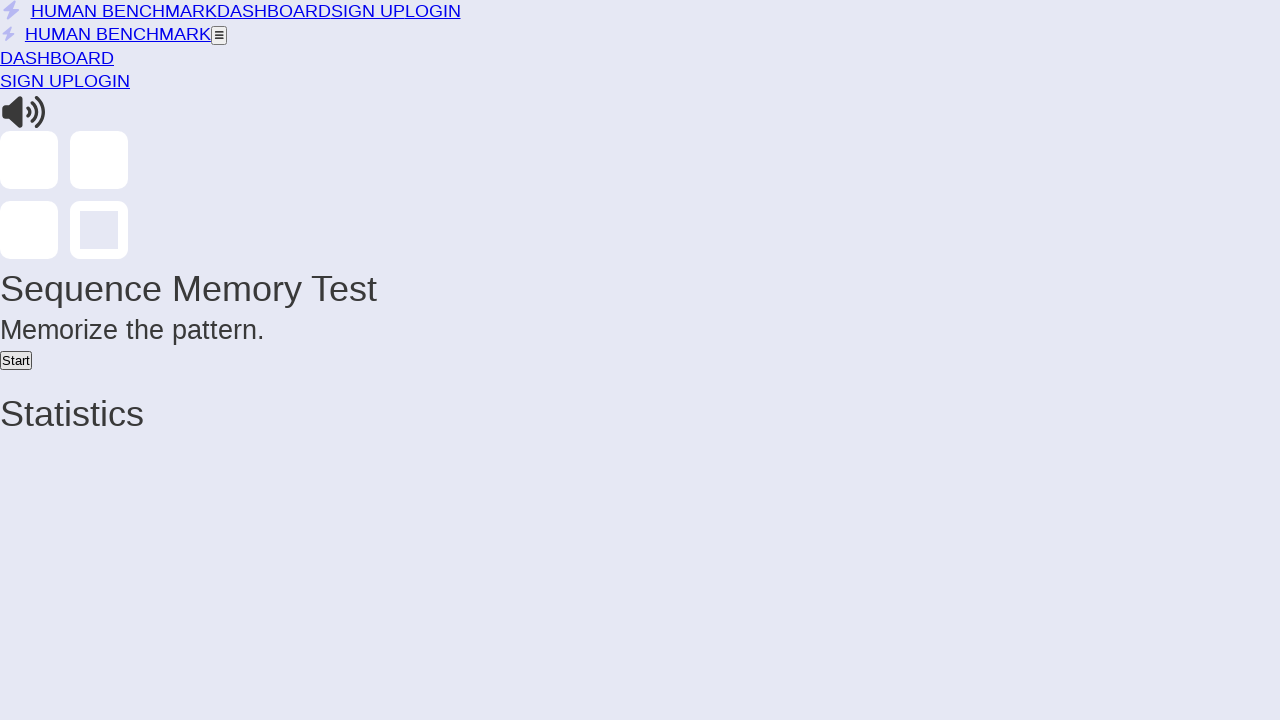

Round 4, Move 2: Active square appeared
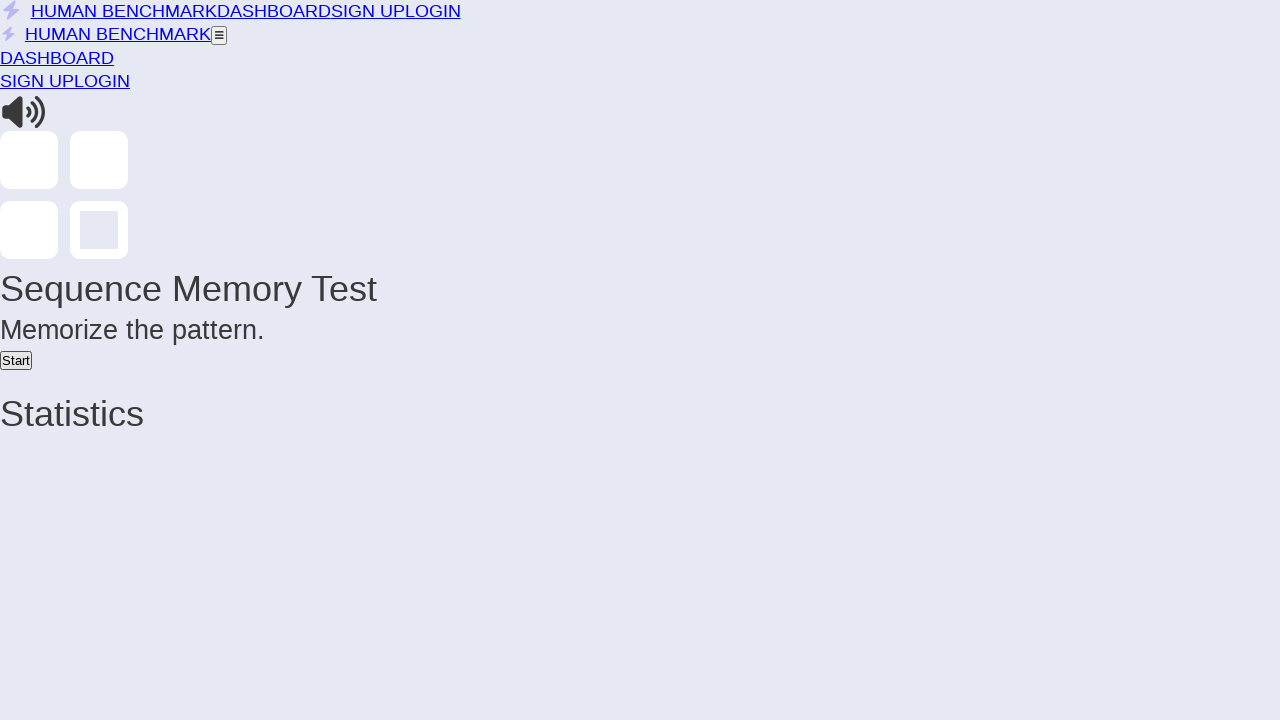

Round 4, Move 2: Waited 600ms for animation
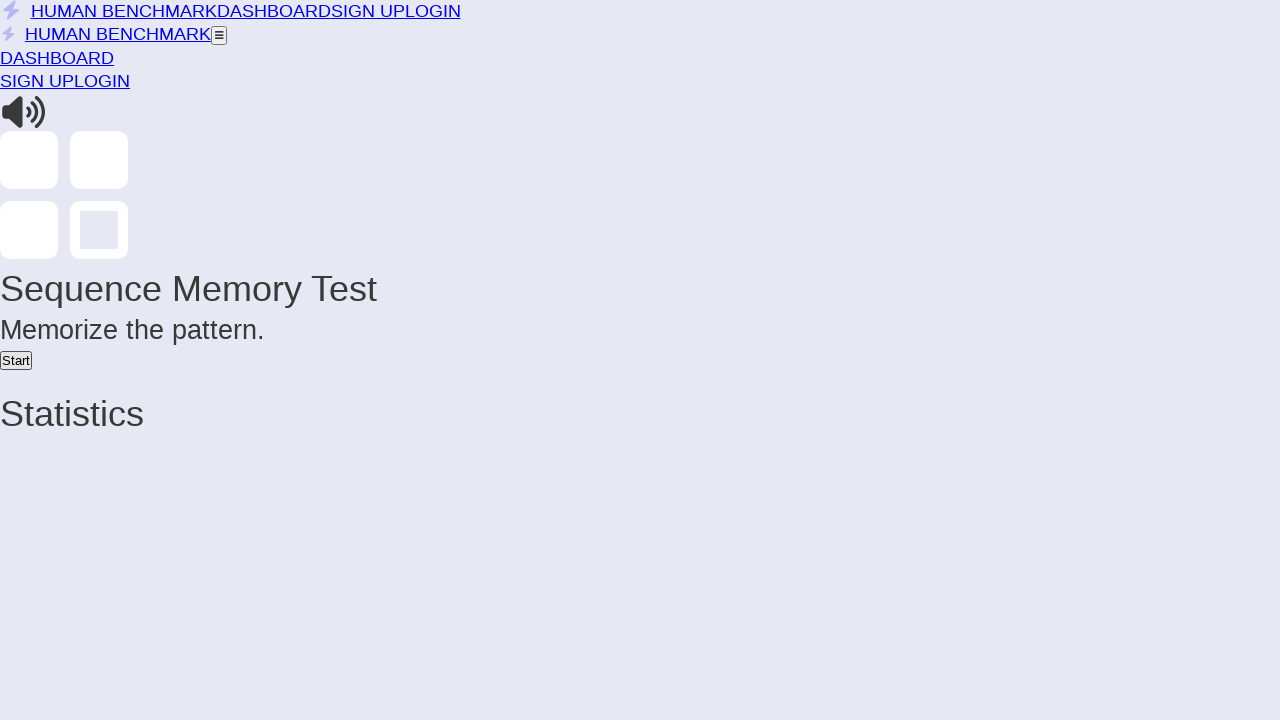

Round 4, Move 3: Active square appeared
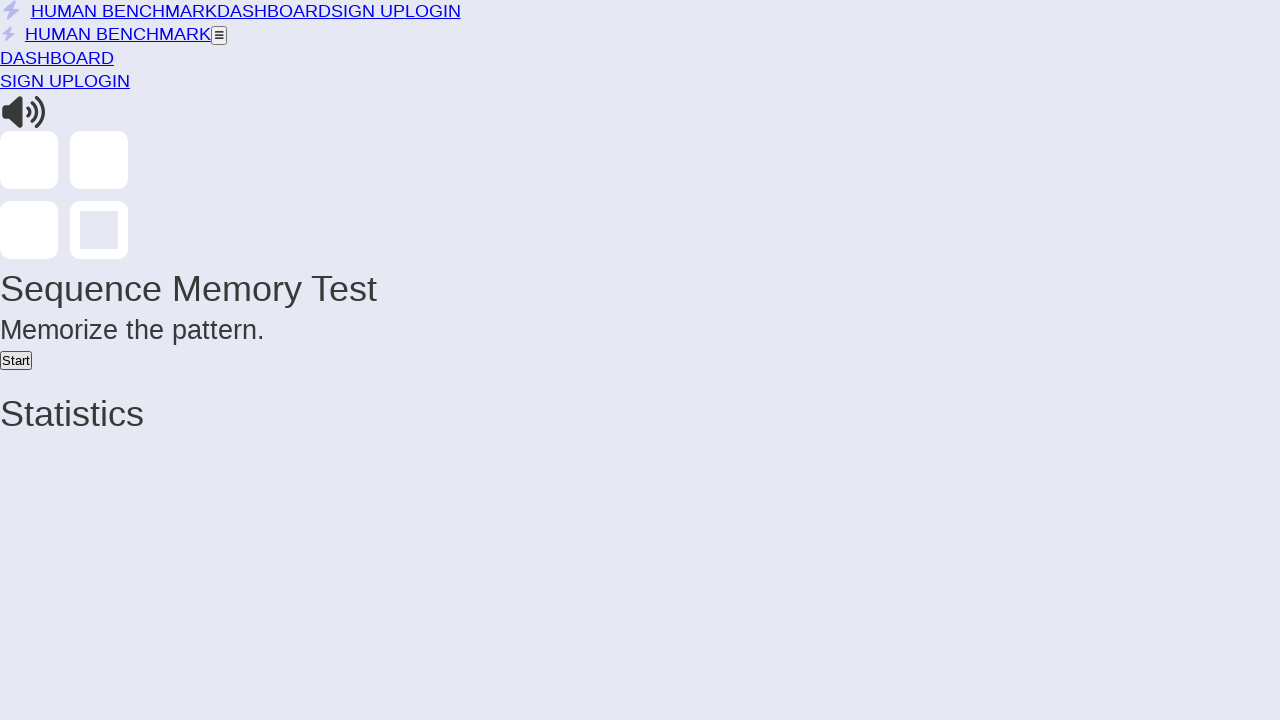

Round 4, Move 3: Waited 600ms for animation
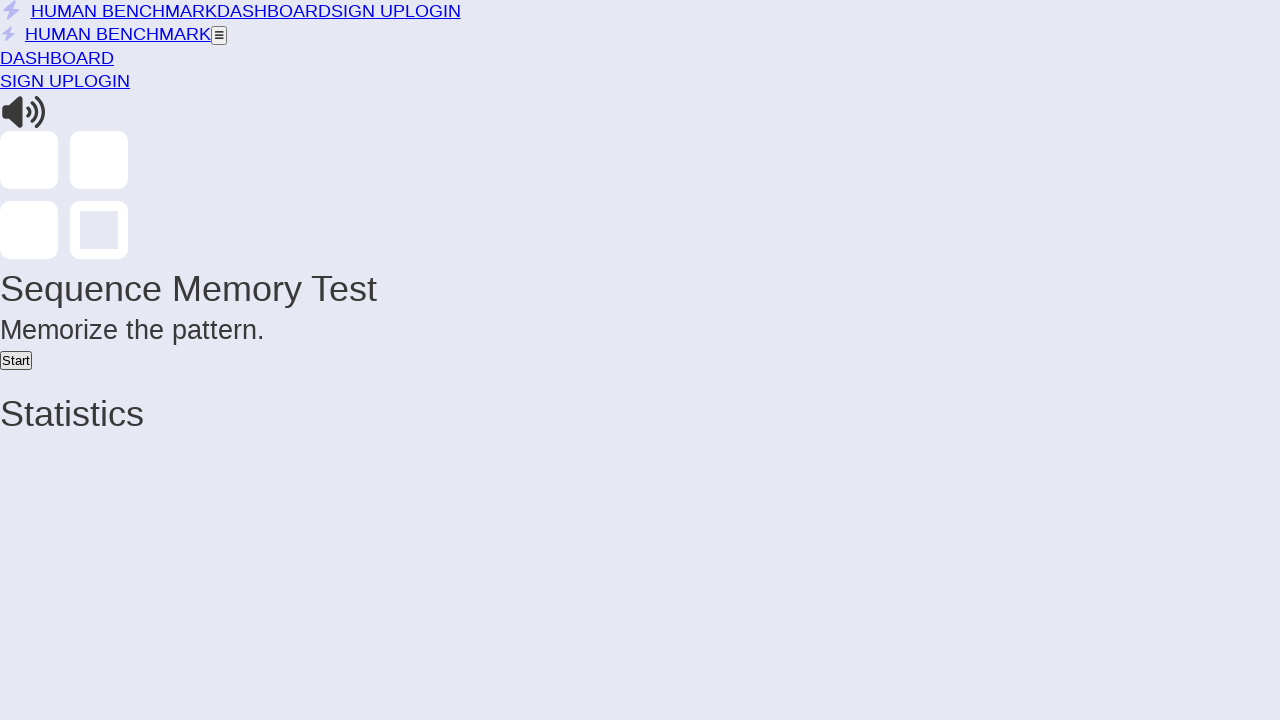

Round 4, Move 4: Active square appeared
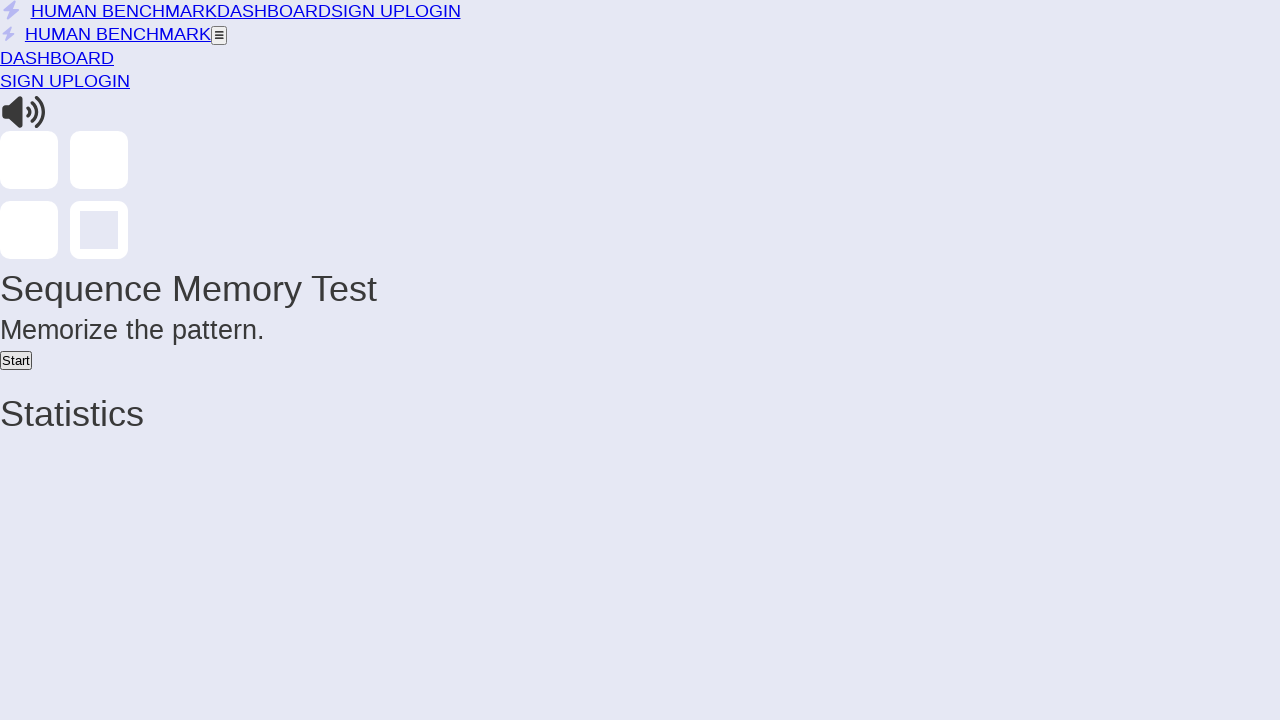

Round 4, Move 4: Waited 600ms for animation
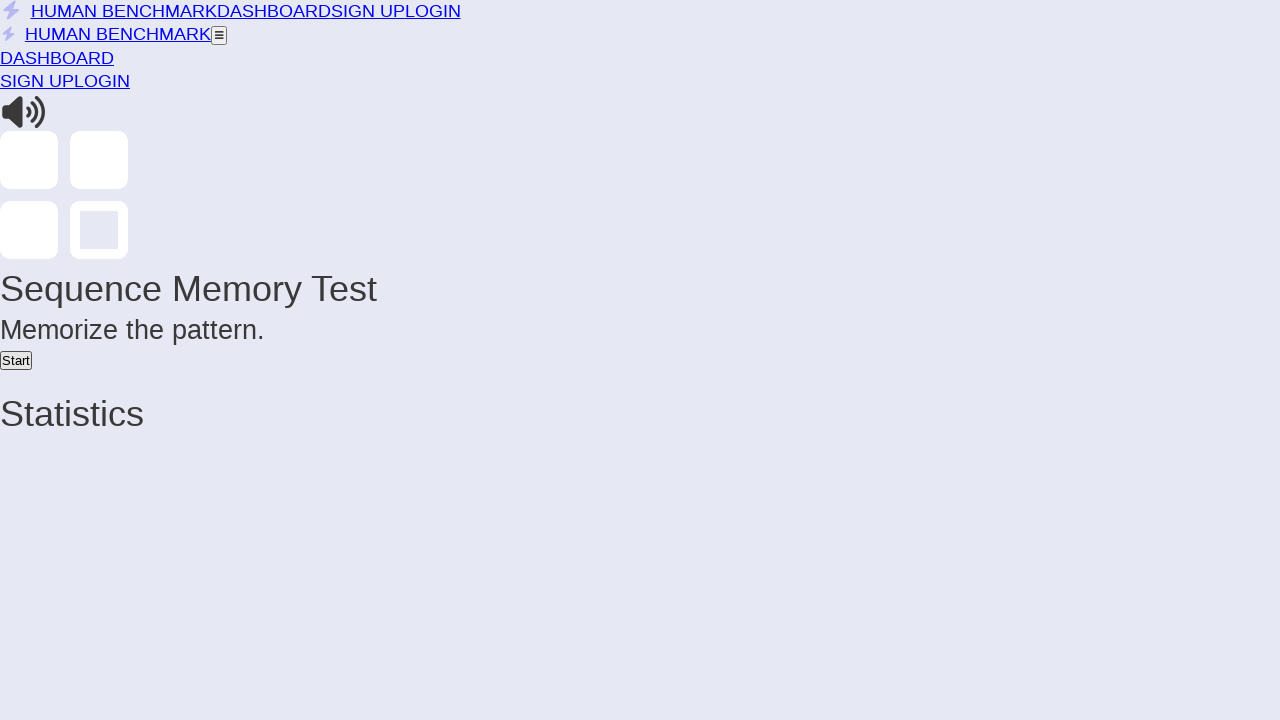

Round 4: Waited 750ms for input phase
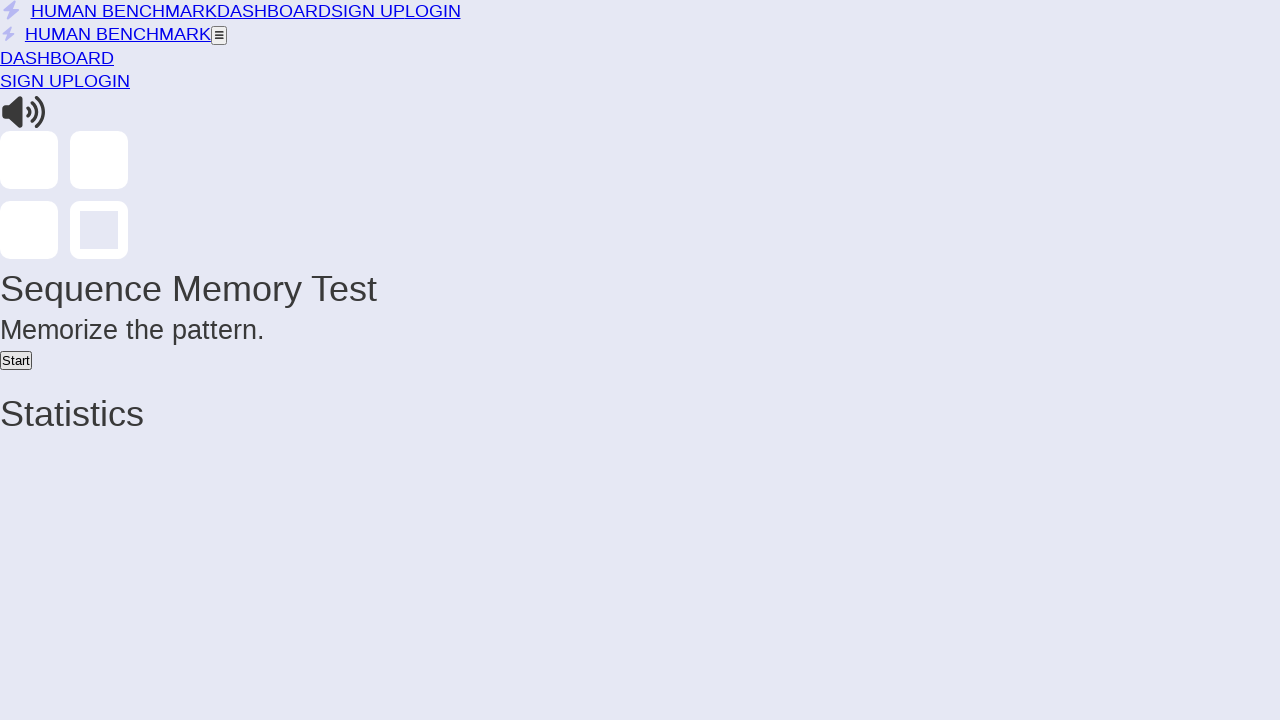

Round 5, Move 1: Active square appeared
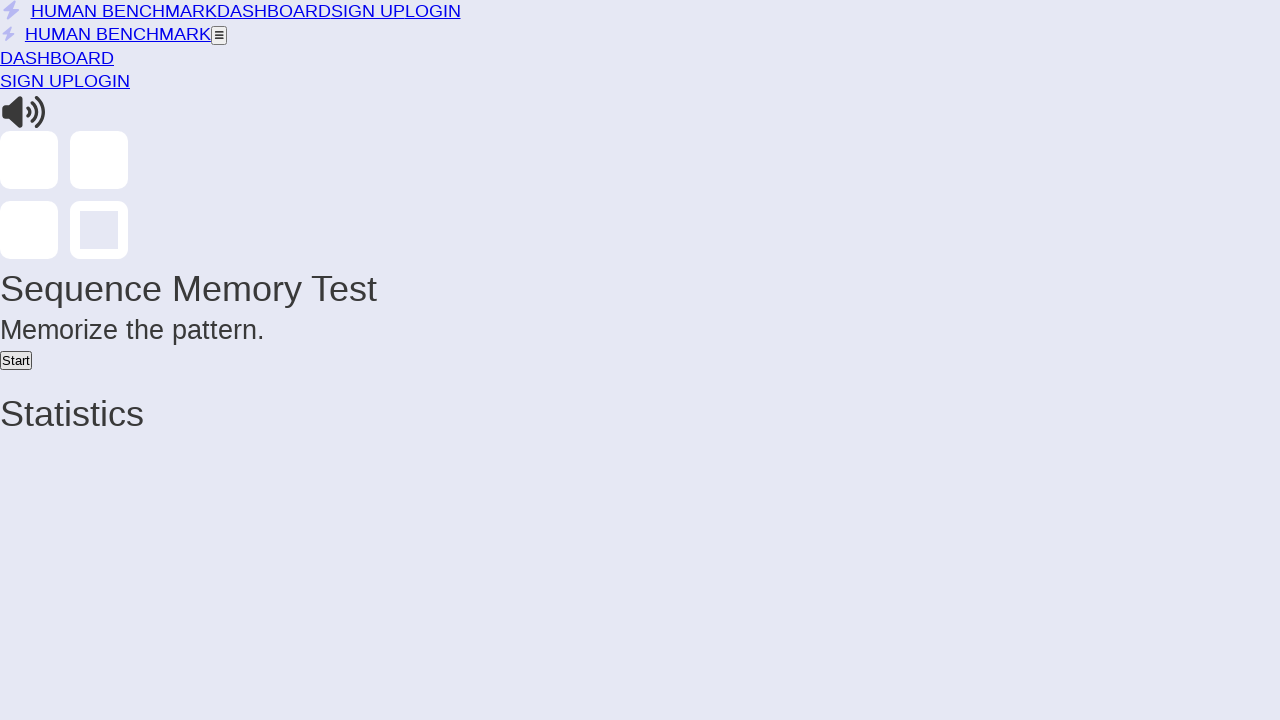

Round 5, Move 1: Waited 600ms for animation
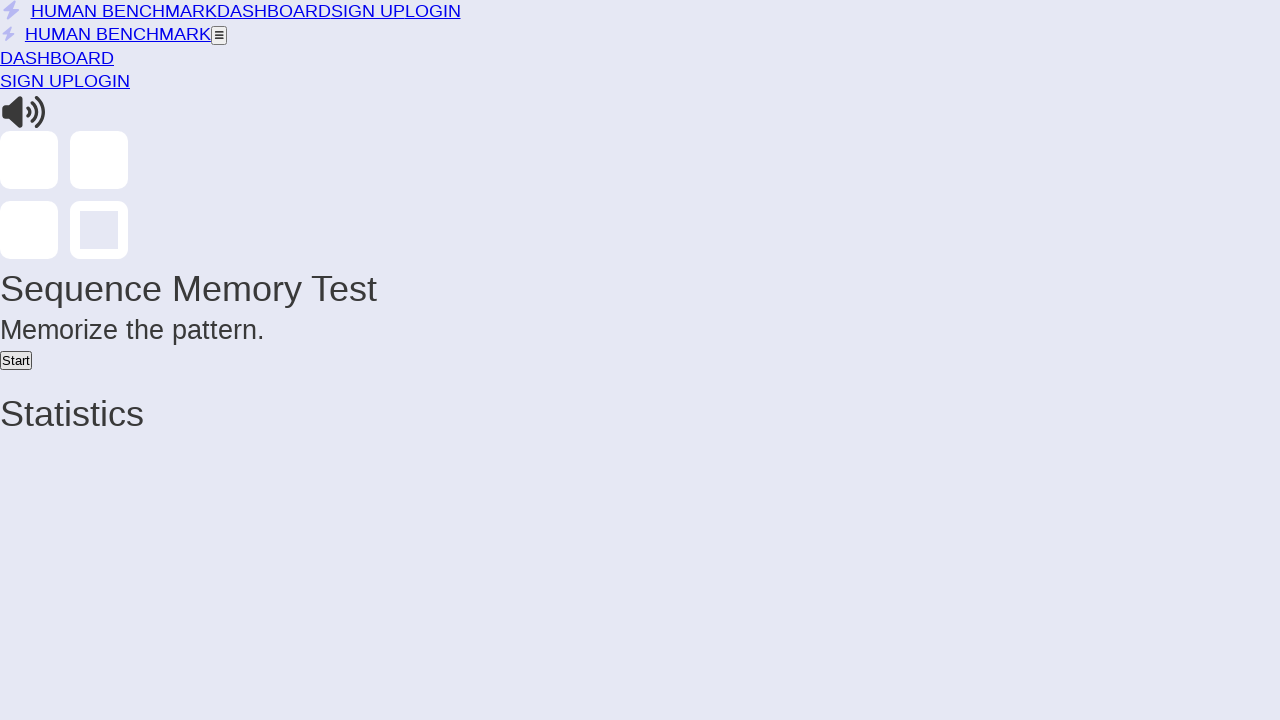

Round 5, Move 2: Active square appeared
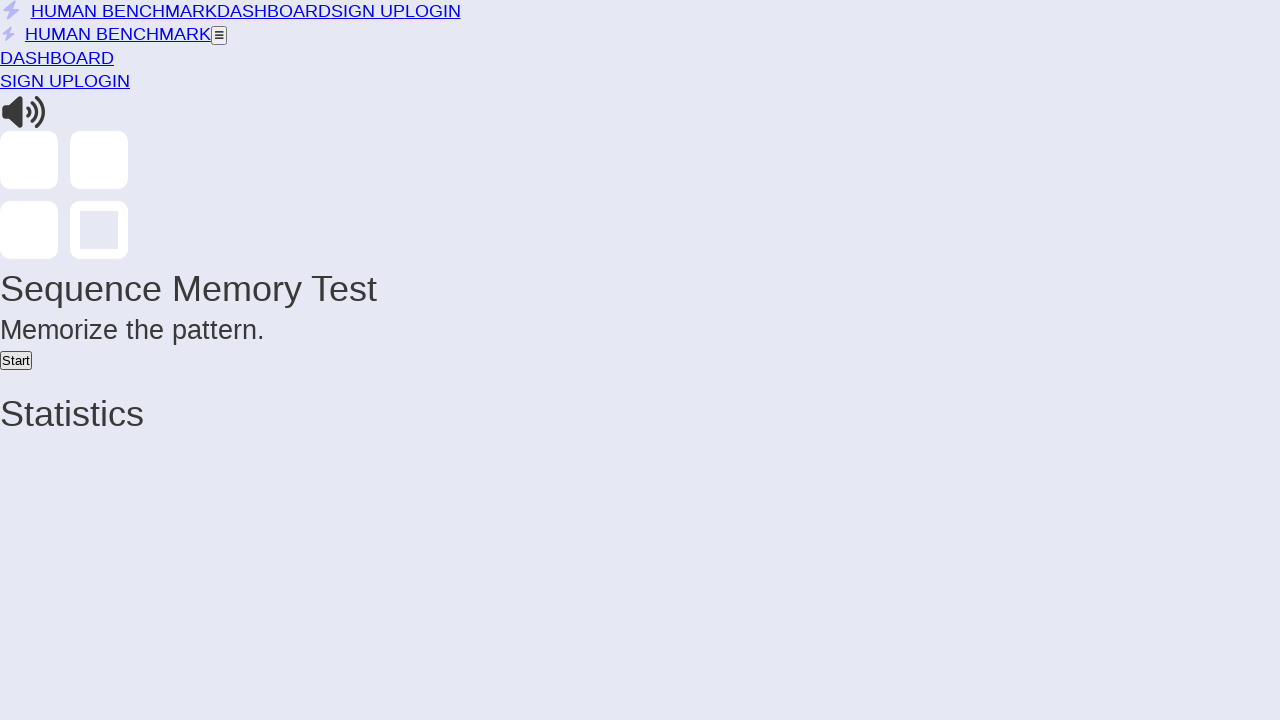

Round 5, Move 2: Waited 600ms for animation
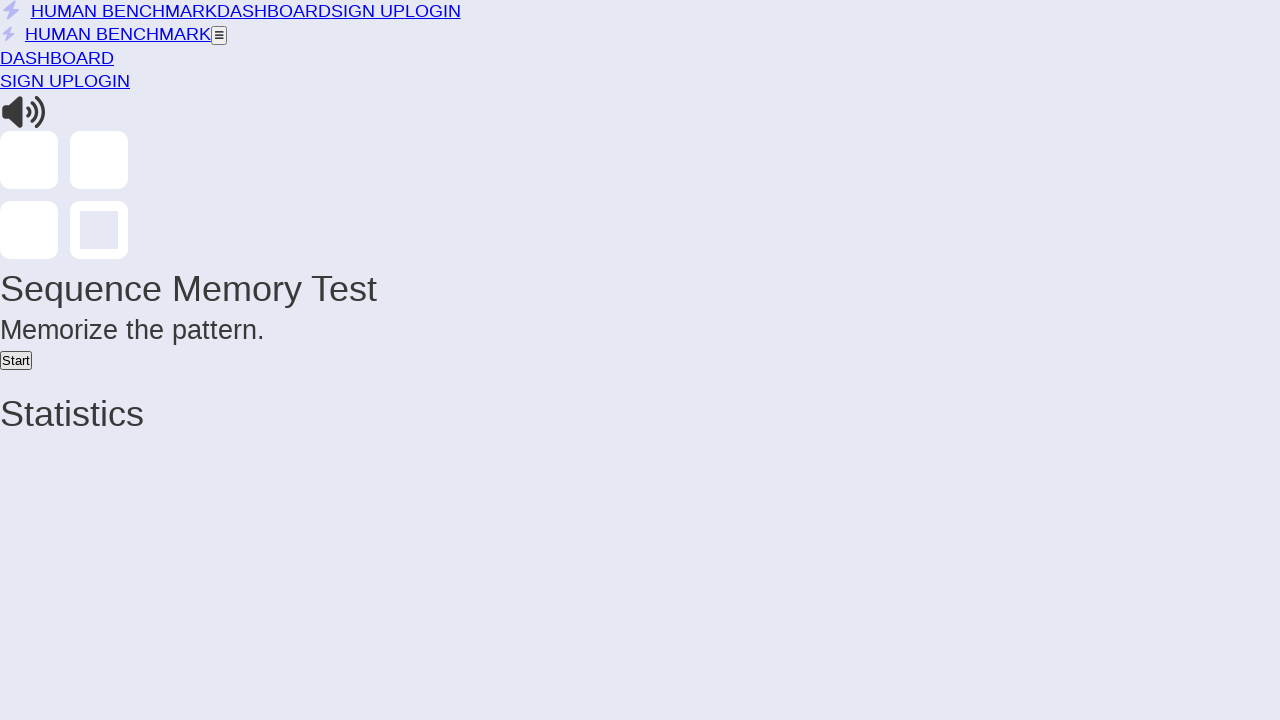

Round 5, Move 3: Active square appeared
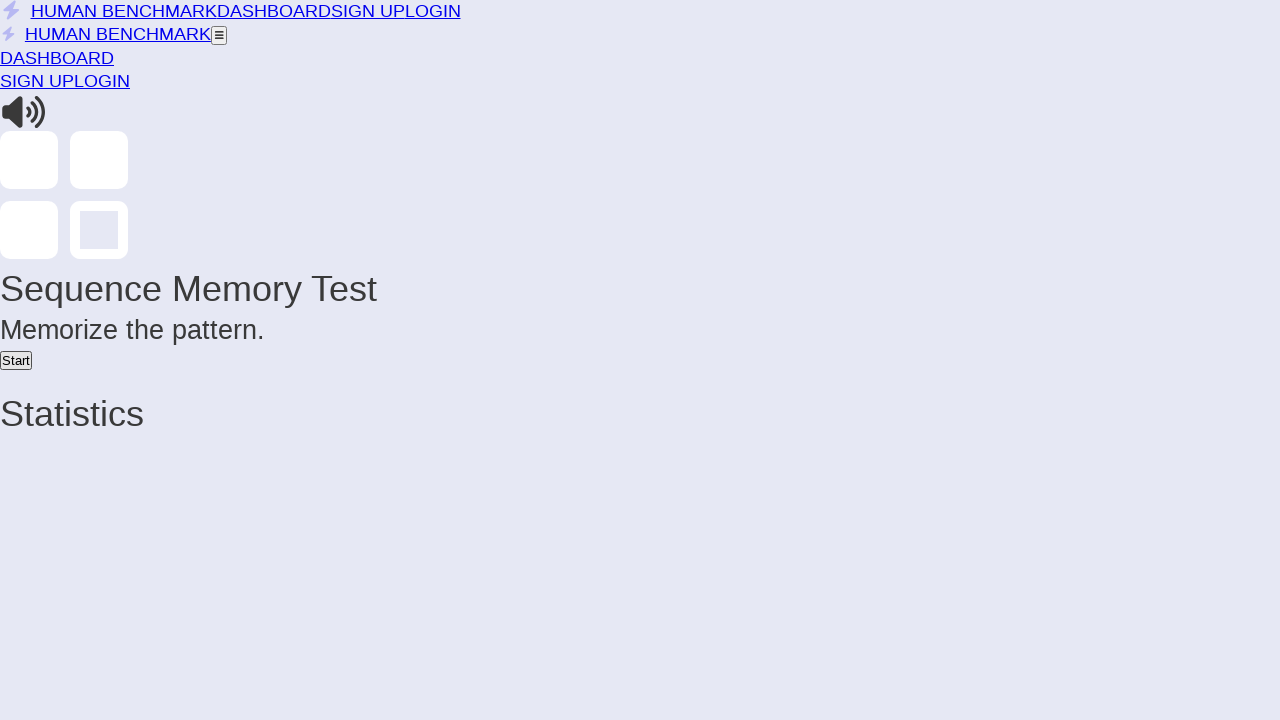

Round 5, Move 3: Waited 600ms for animation
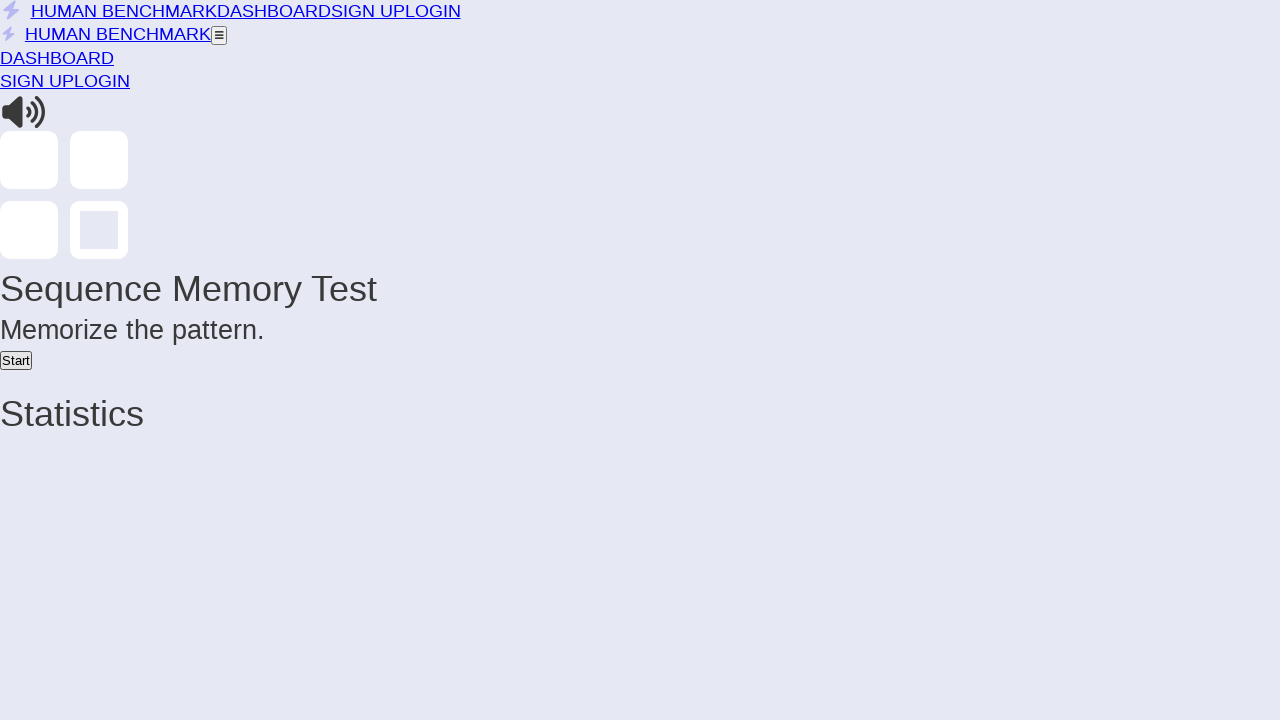

Round 5, Move 4: Active square appeared
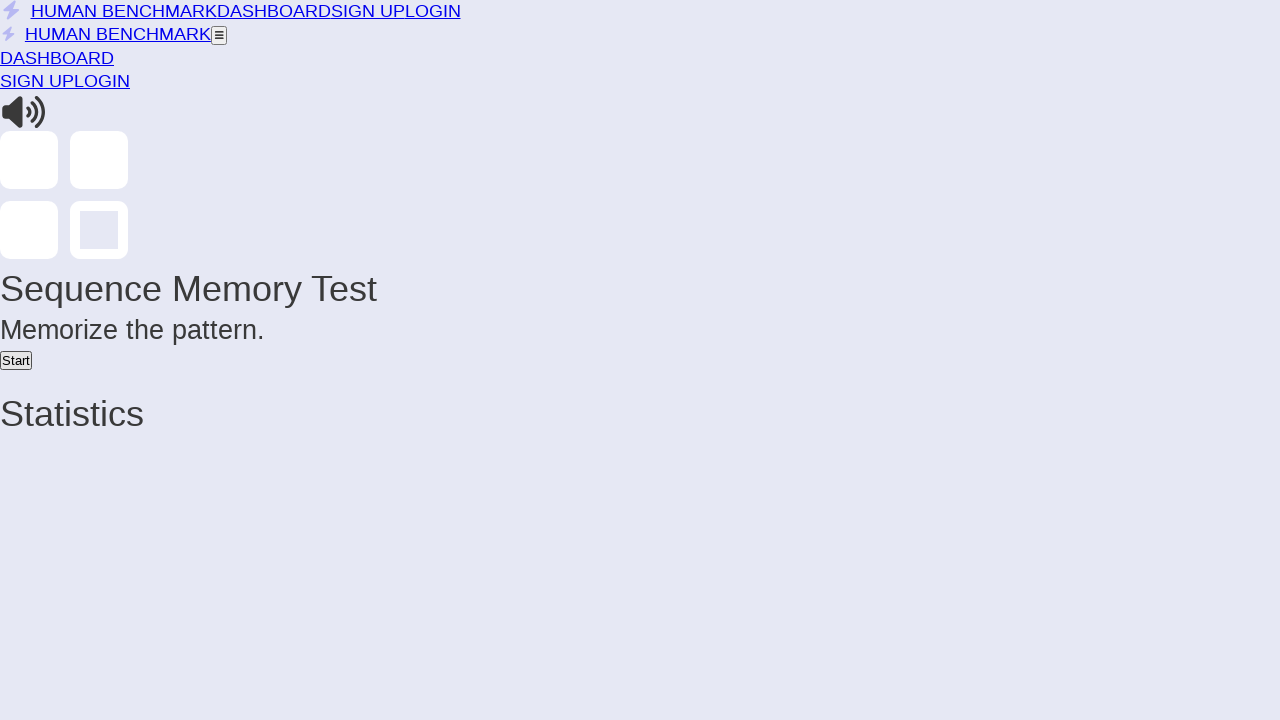

Round 5, Move 4: Waited 600ms for animation
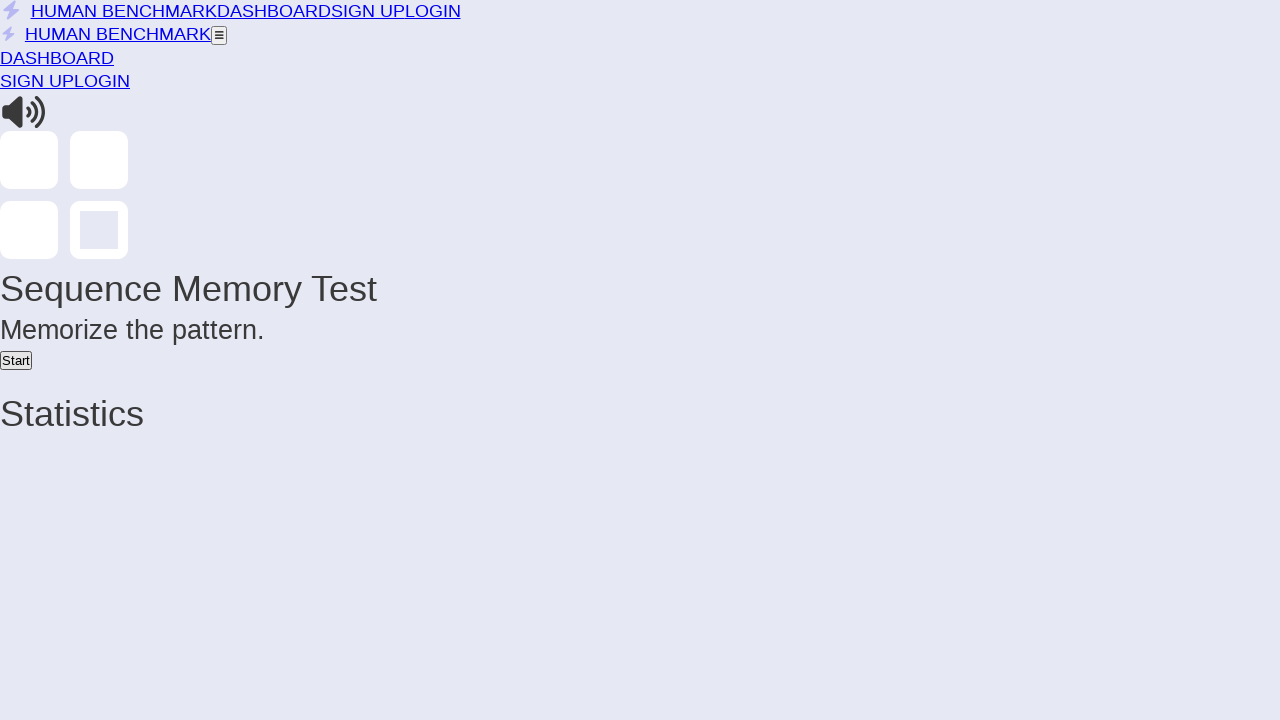

Round 5, Move 5: Active square appeared
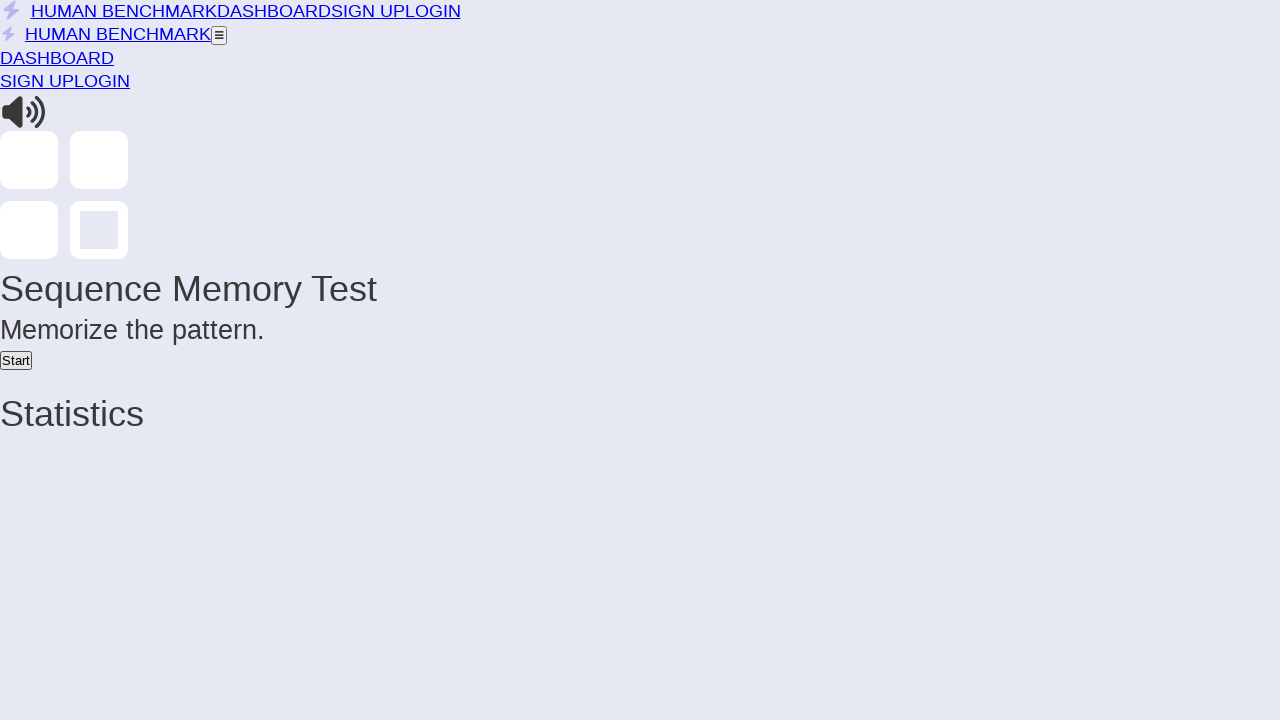

Round 5, Move 5: Waited 600ms for animation
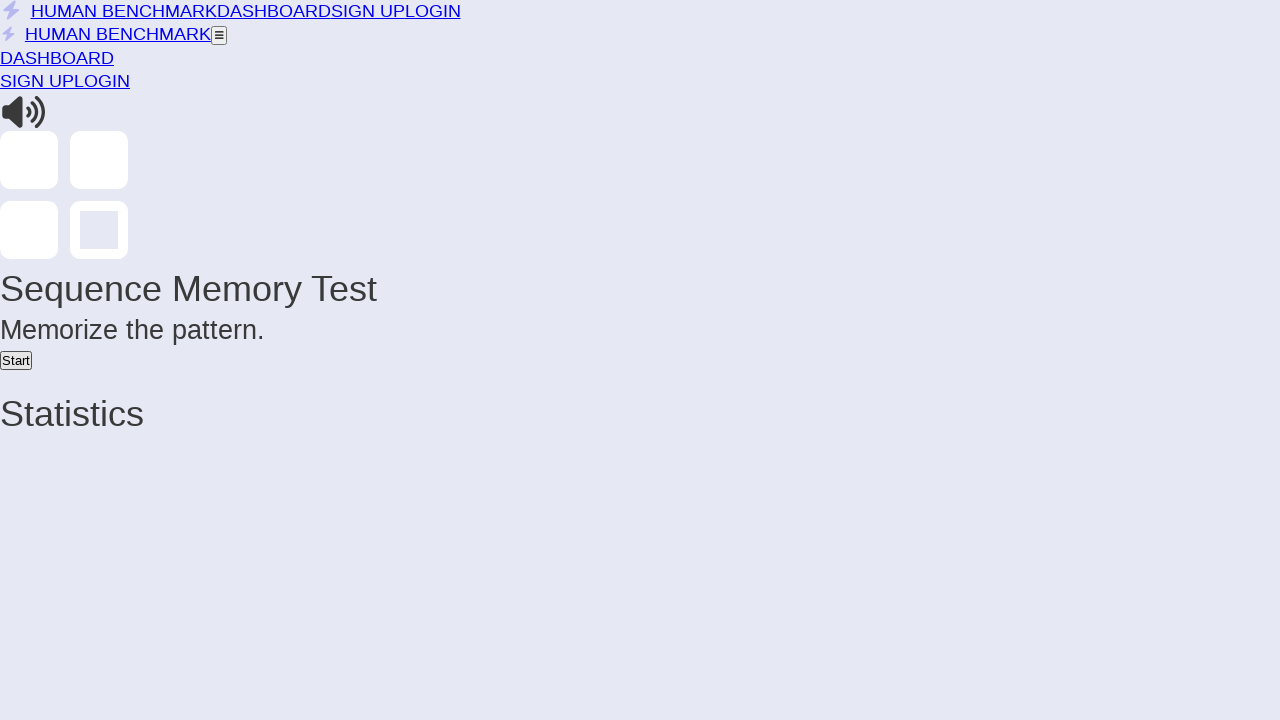

Round 5: Waited 750ms for input phase
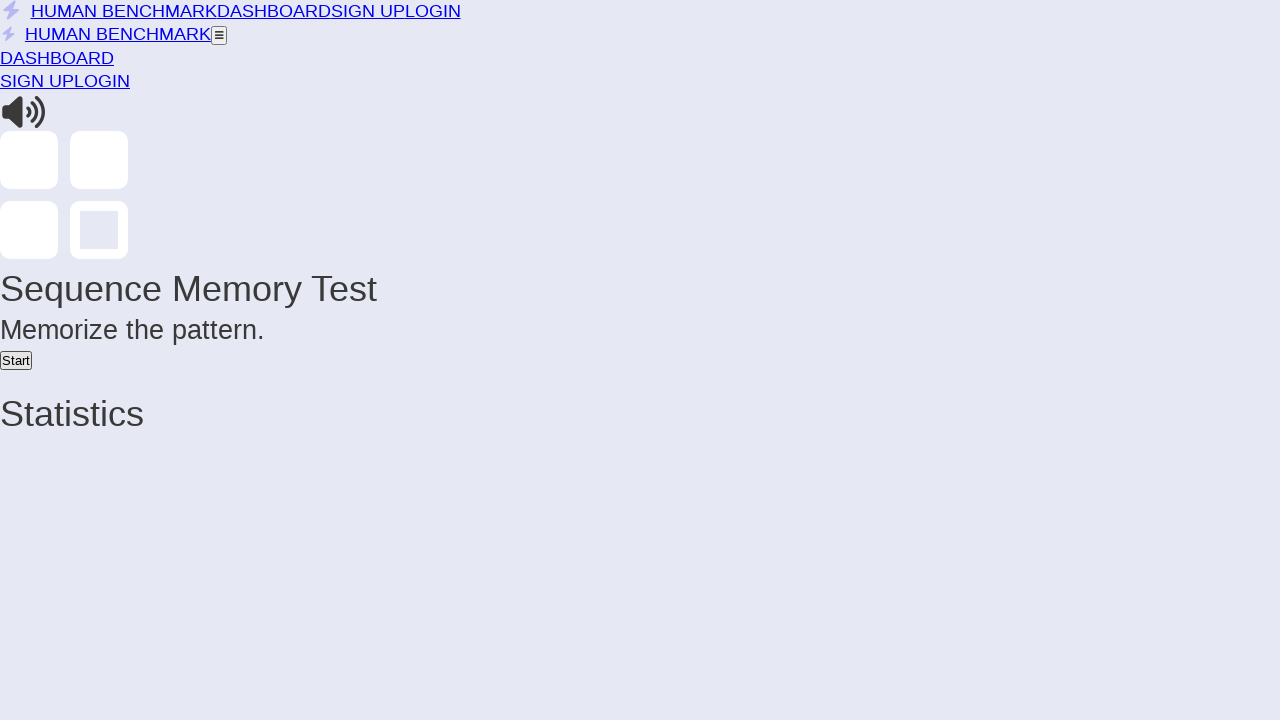

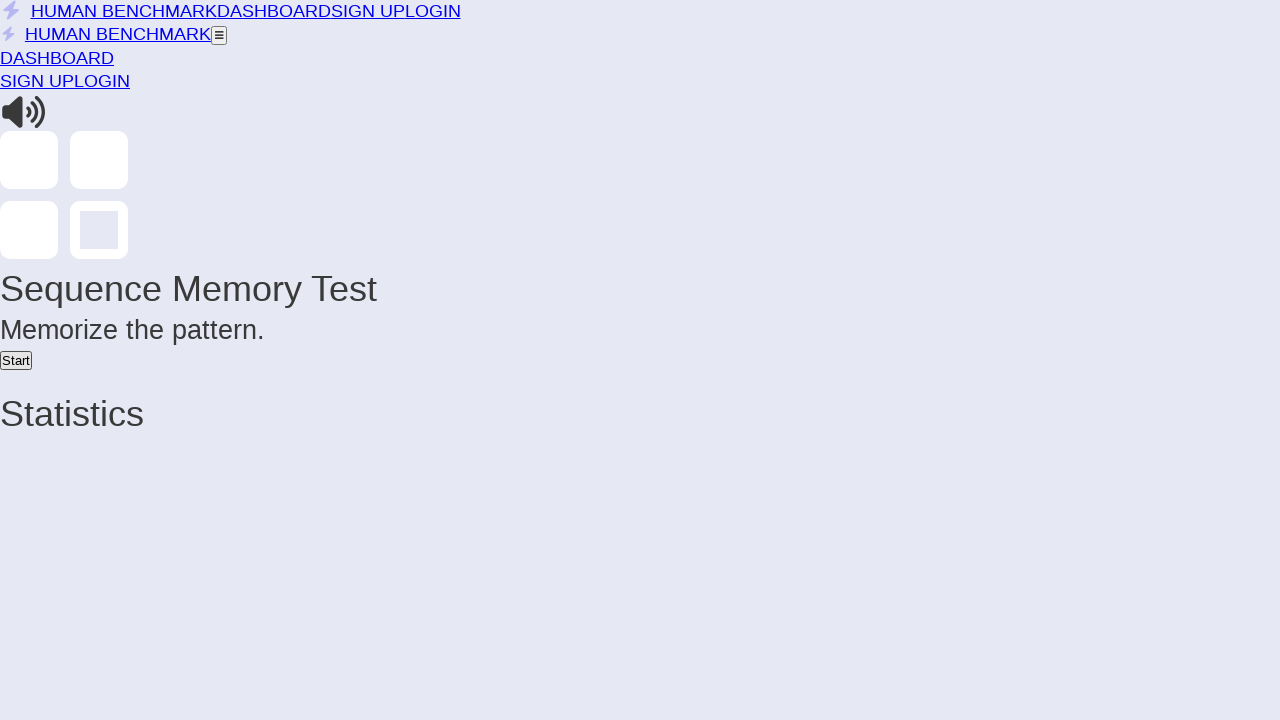